Automates the "1 to 50" number clicking game by finding and clicking numbers in sequential order from 1 to 50

Starting URL: http://zzzscore.com/1to50

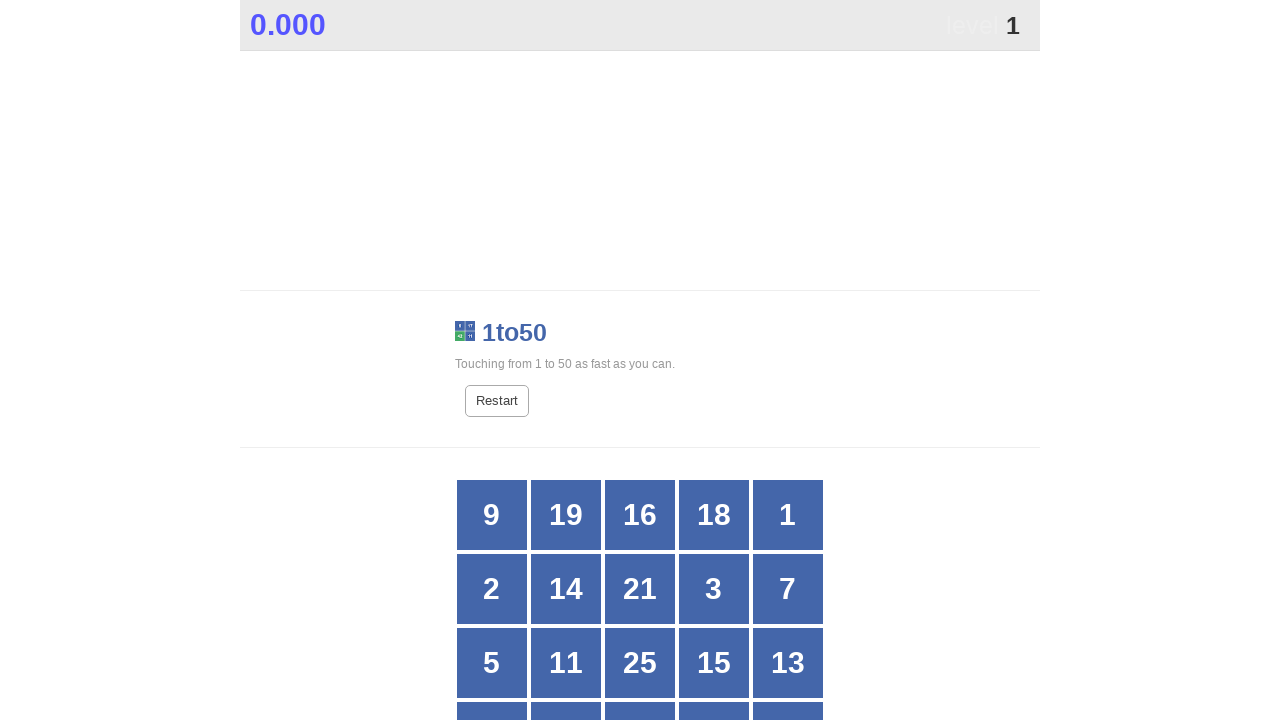

Navigated to the 1 to 50 number clicking game
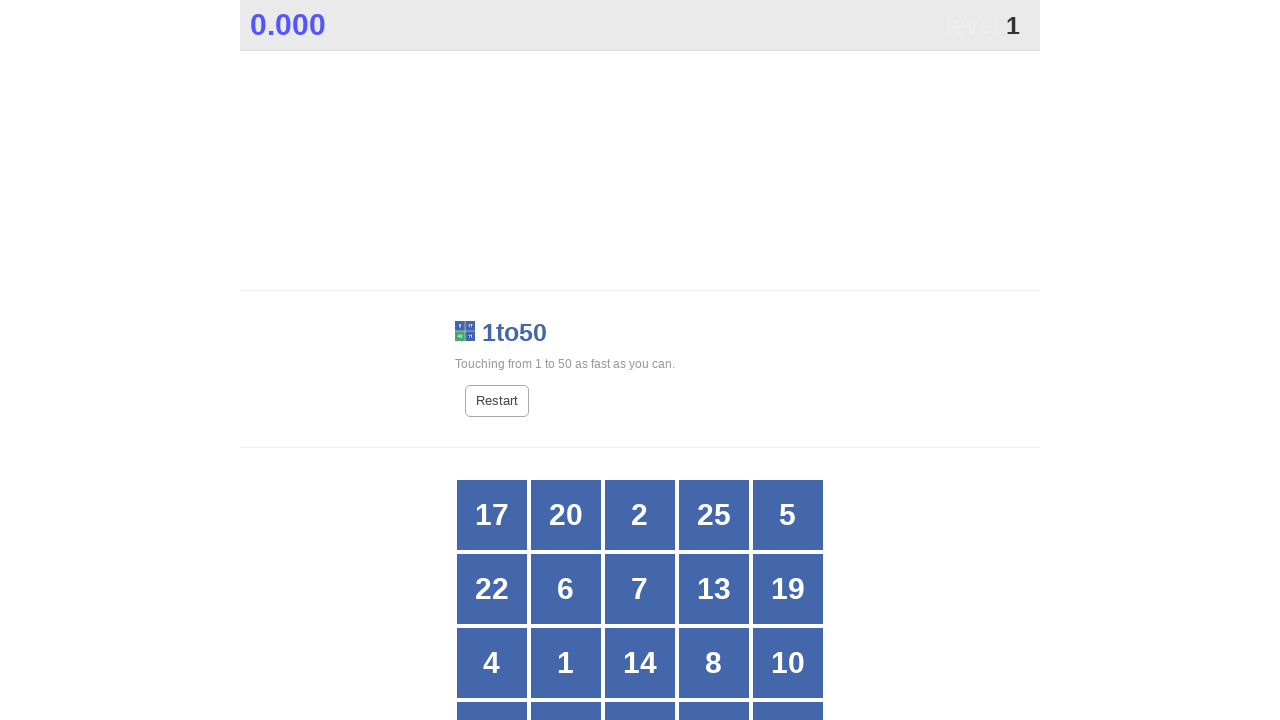

Clicked number 1 at (566, 663) on #grid > div >> nth=11
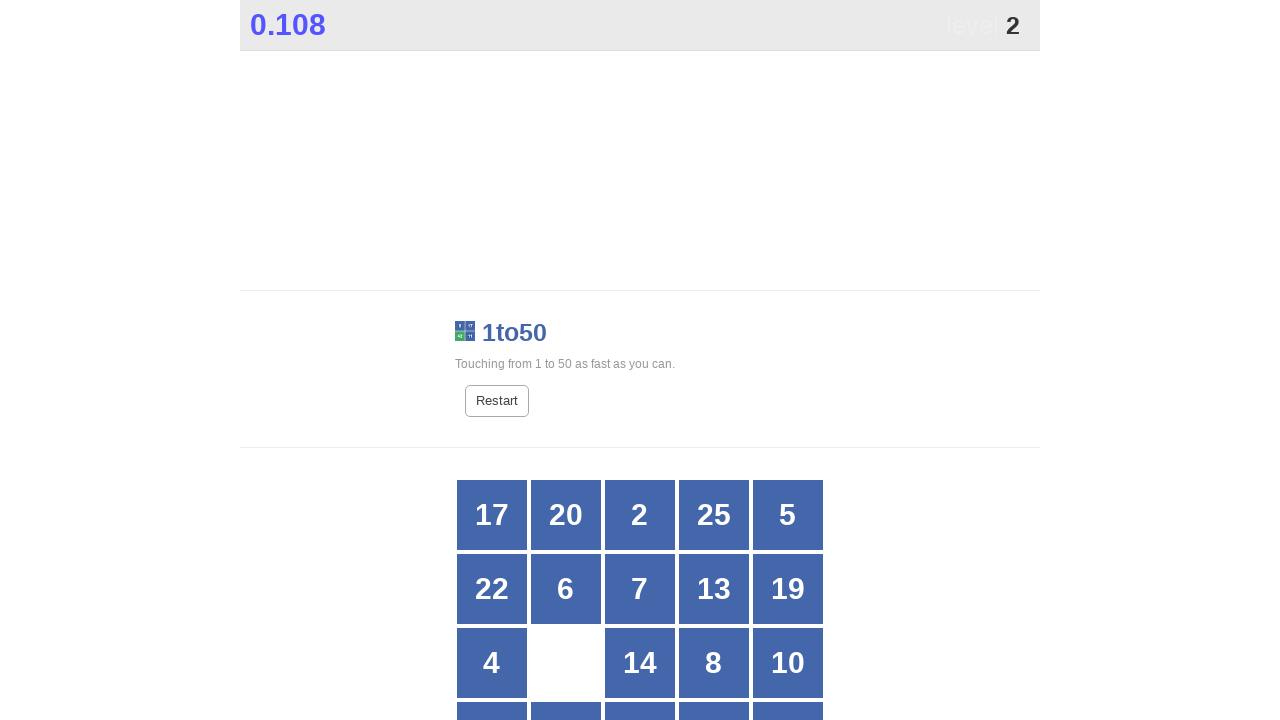

Clicked number 2 at (640, 515) on #grid > div >> nth=2
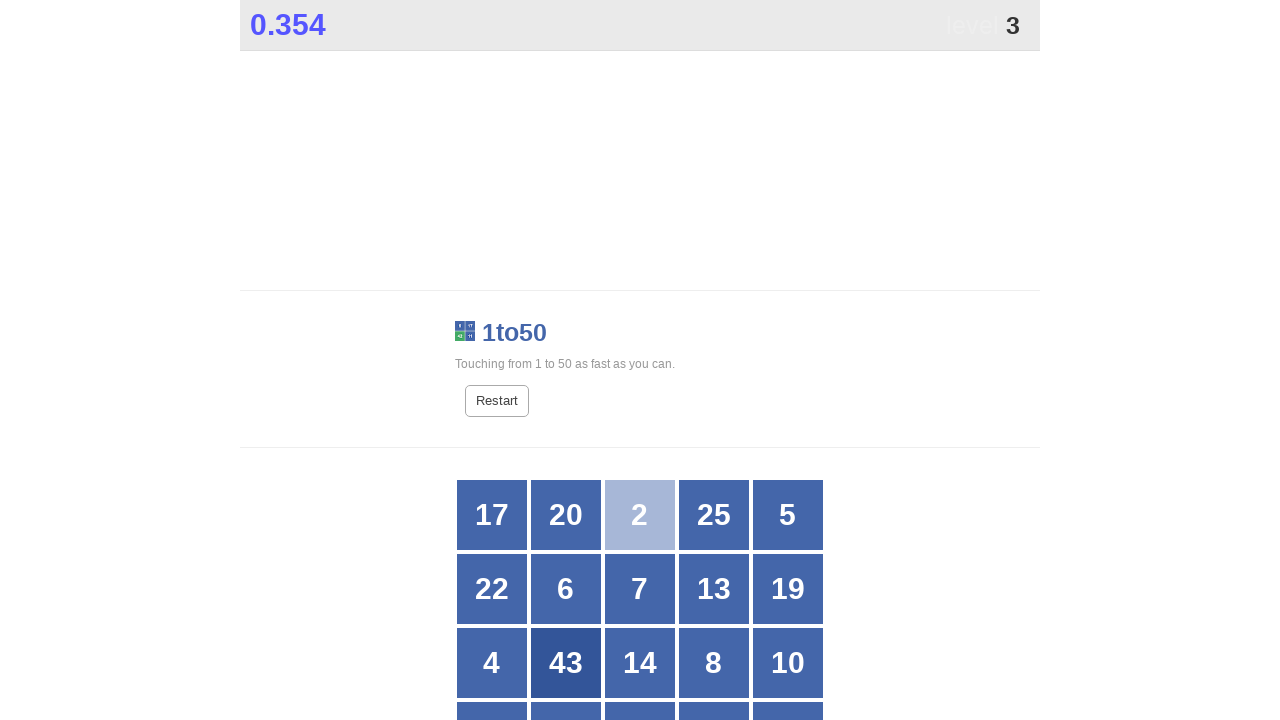

Clicked number 3 at (566, 685) on #grid > div >> nth=16
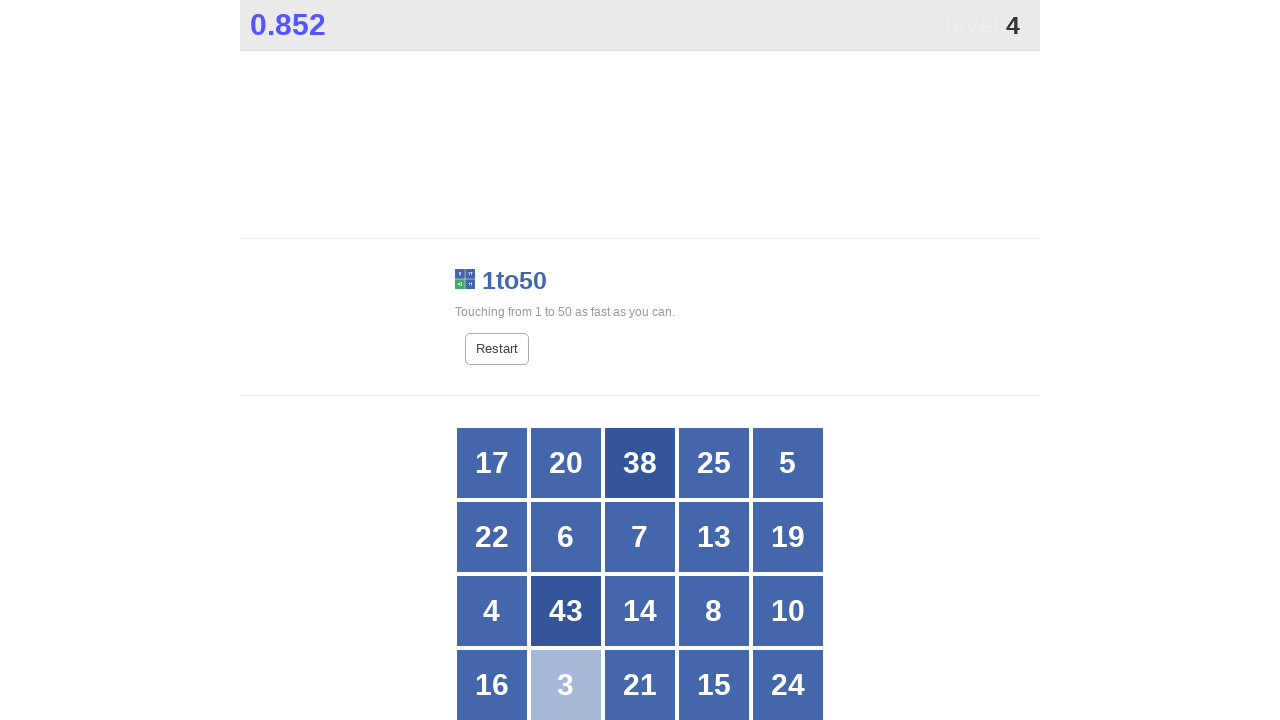

Clicked number 4 at (492, 611) on #grid > div >> nth=10
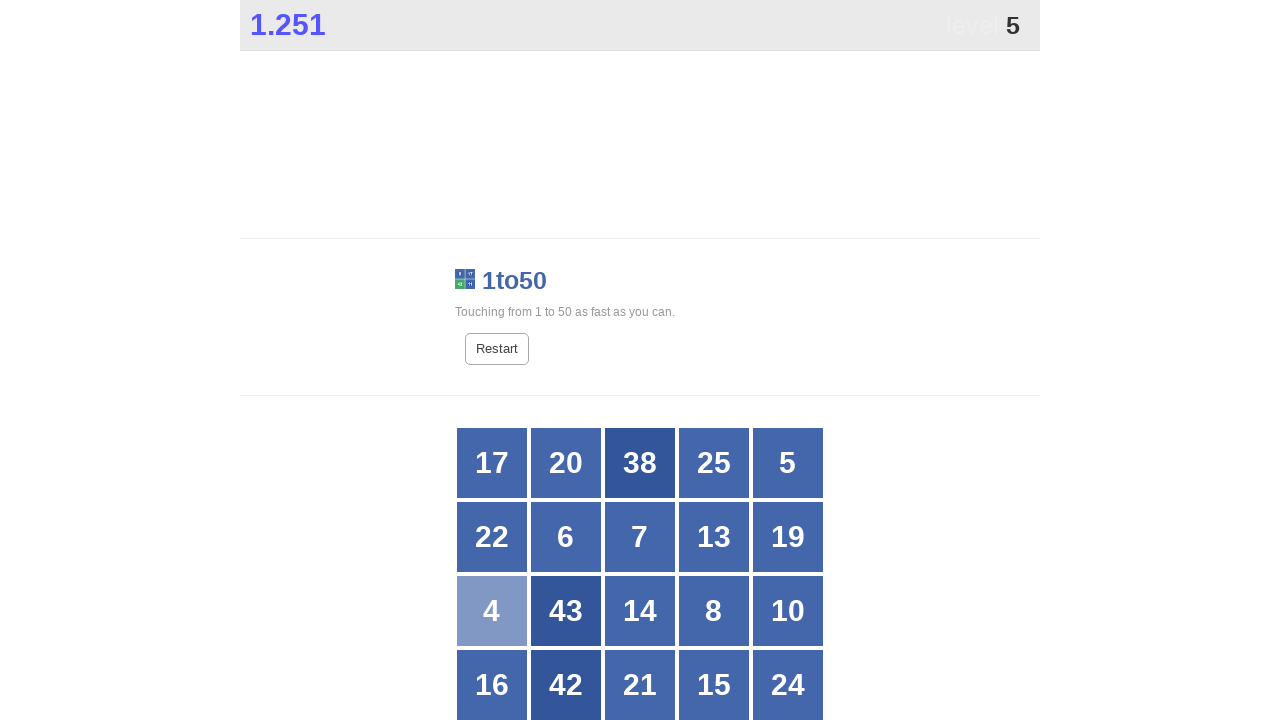

Clicked number 5 at (788, 463) on #grid > div >> nth=4
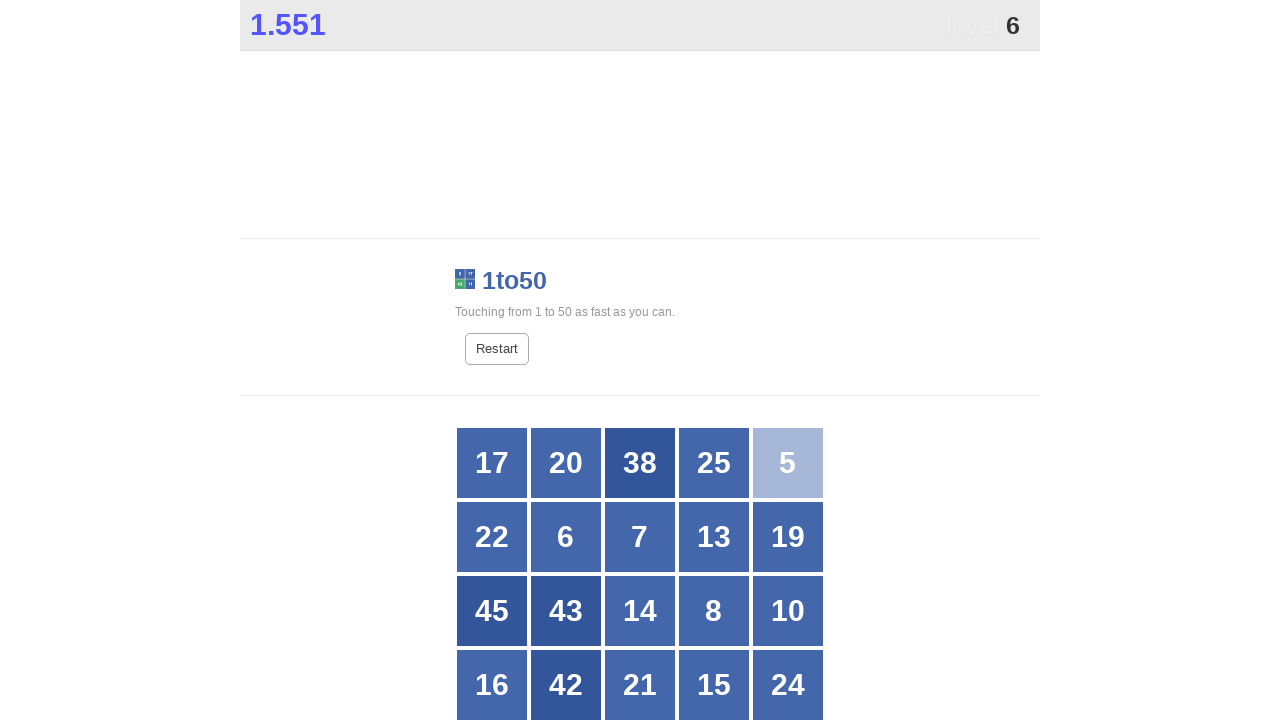

Clicked number 6 at (566, 537) on #grid > div >> nth=6
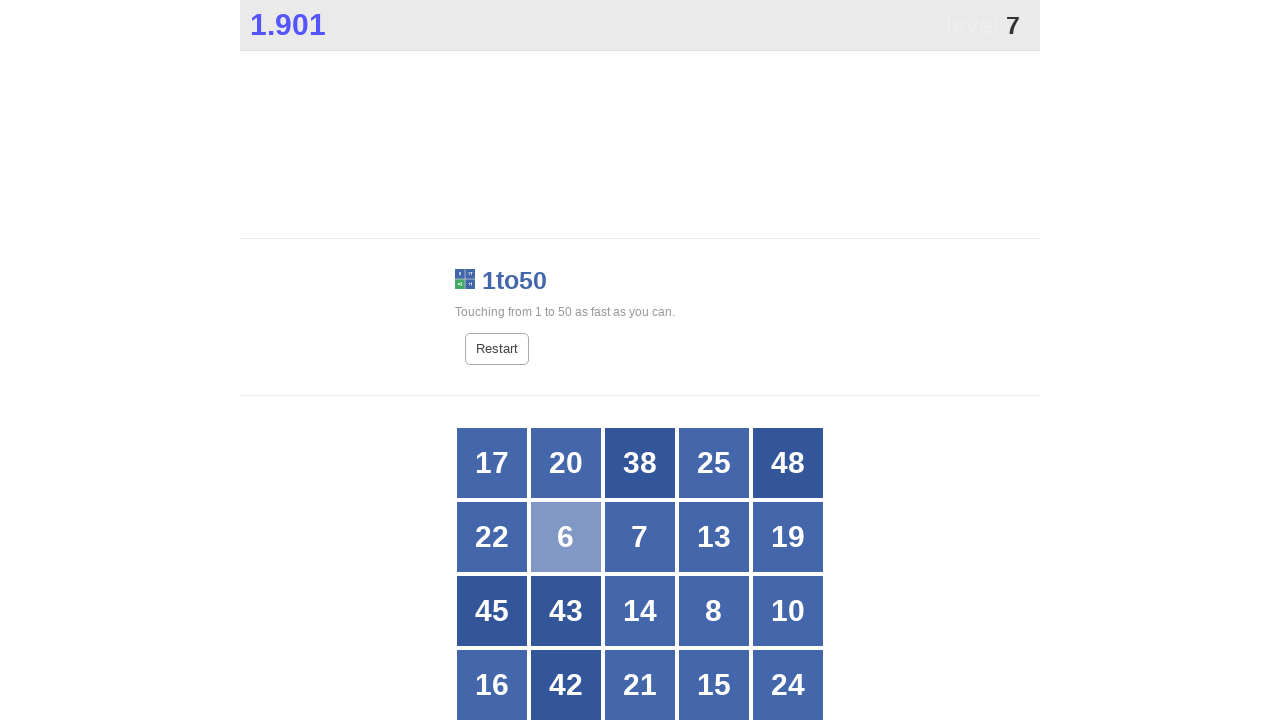

Clicked number 7 at (640, 537) on #grid > div >> nth=7
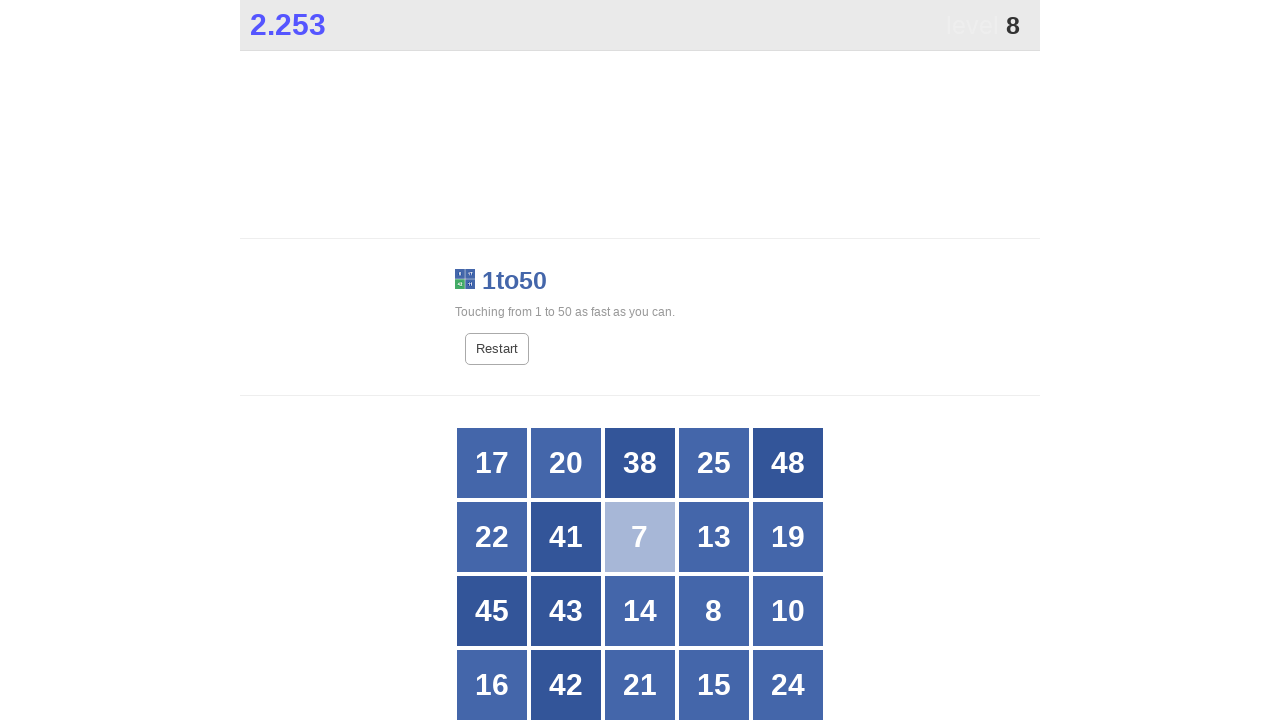

Clicked number 8 at (714, 611) on #grid > div >> nth=13
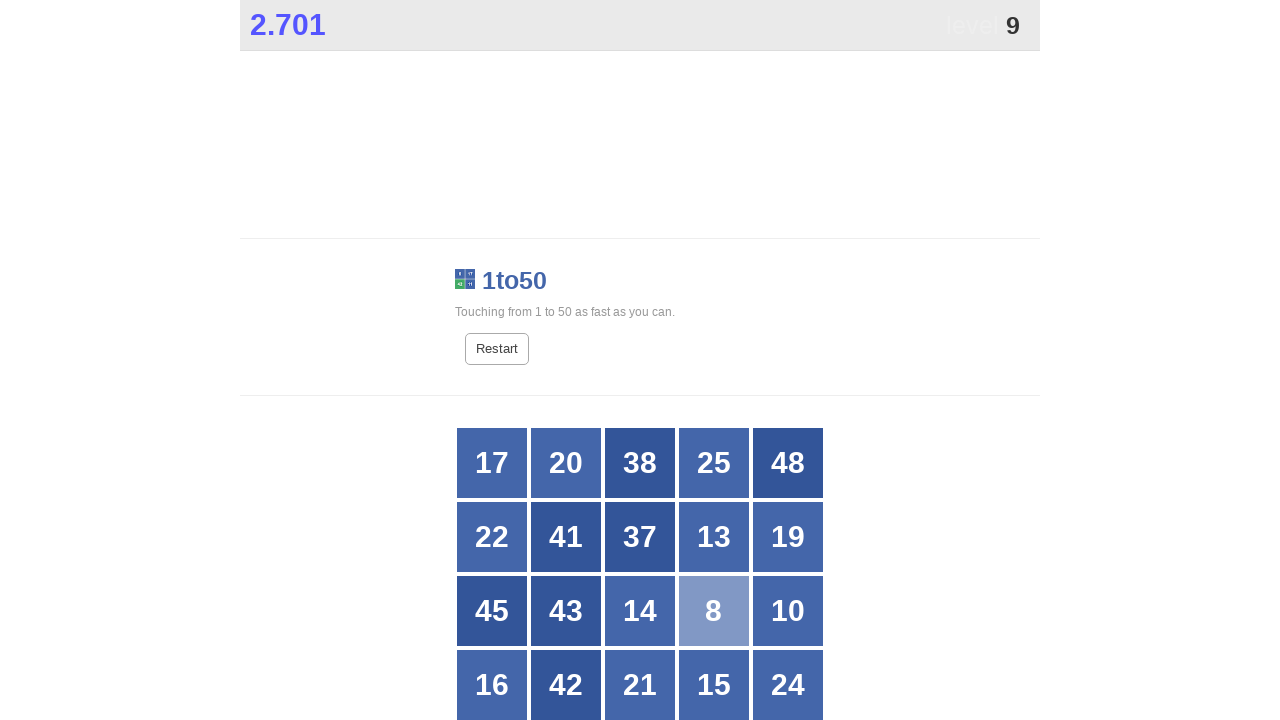

Clicked number 9 at (714, 361) on #grid > div >> nth=23
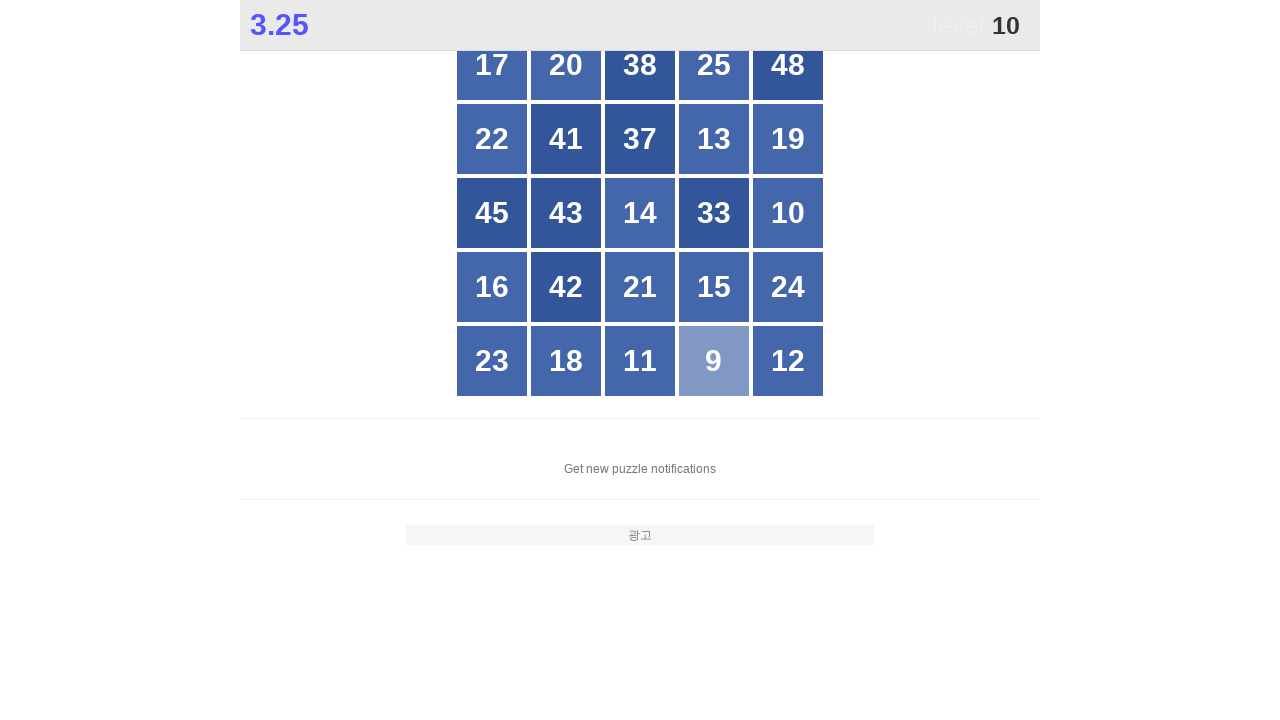

Clicked number 10 at (788, 213) on #grid > div >> nth=14
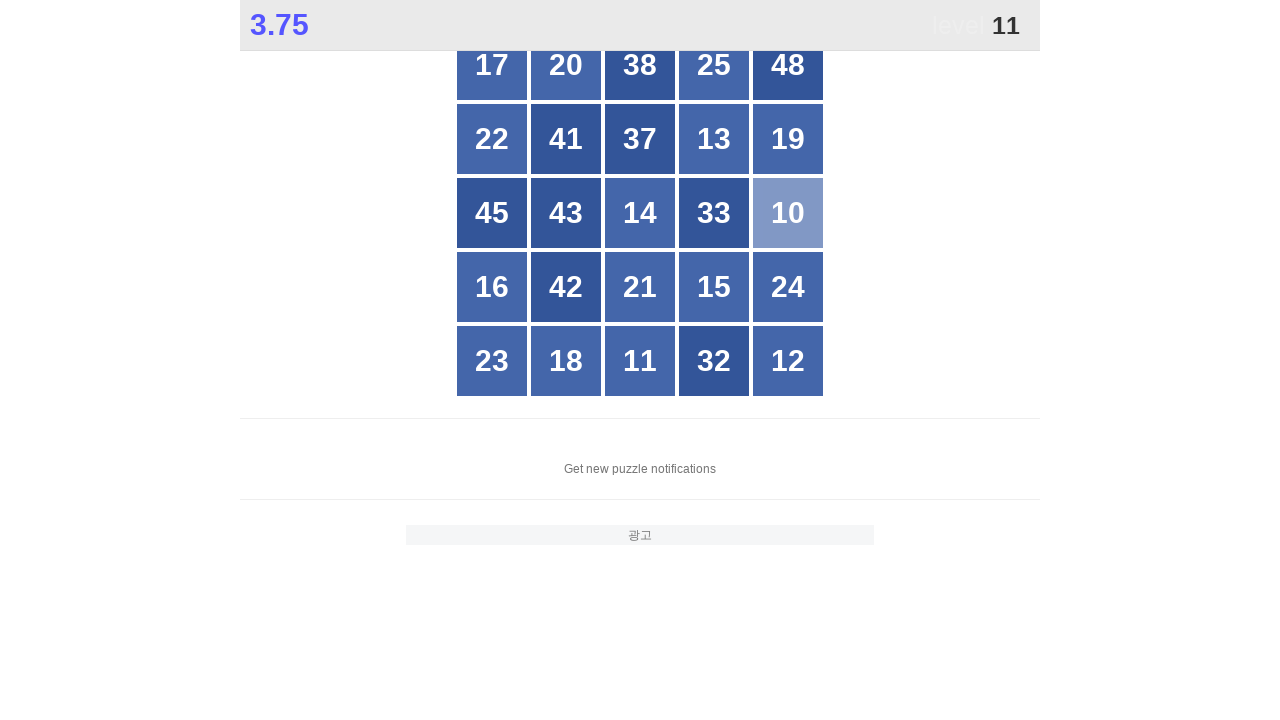

Clicked number 11 at (640, 361) on #grid > div >> nth=22
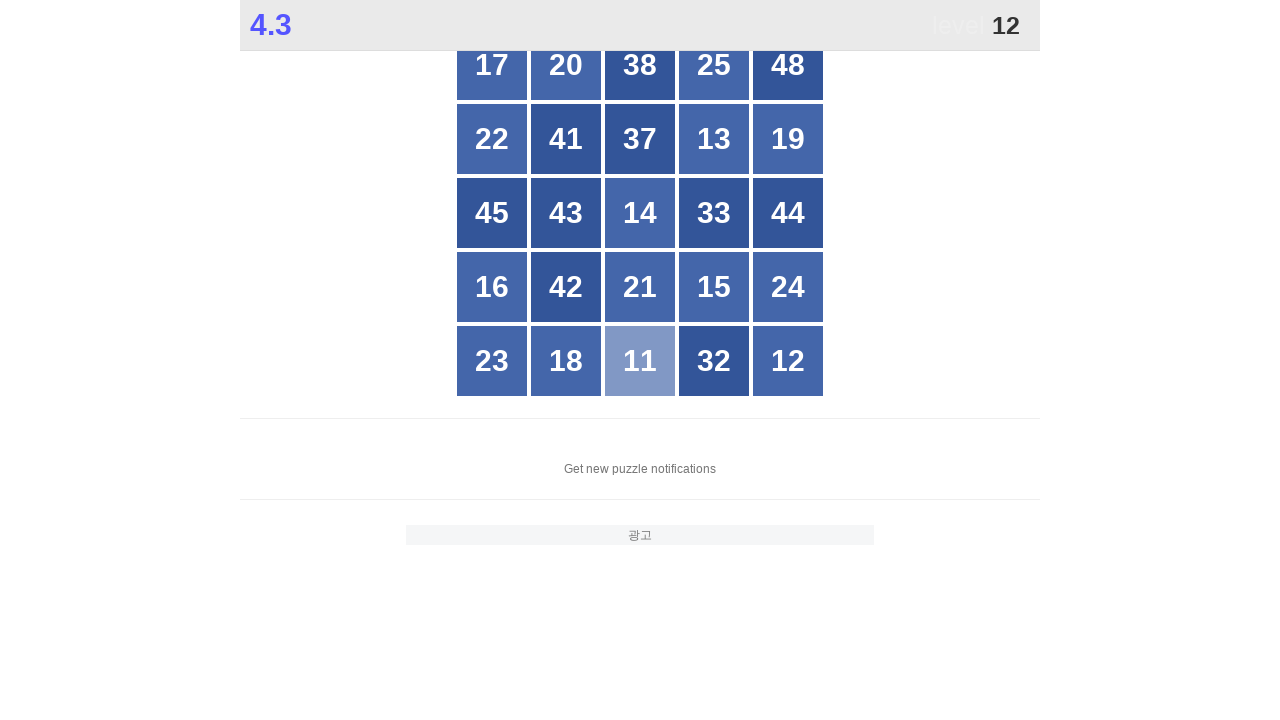

Clicked number 12 at (788, 361) on #grid > div >> nth=24
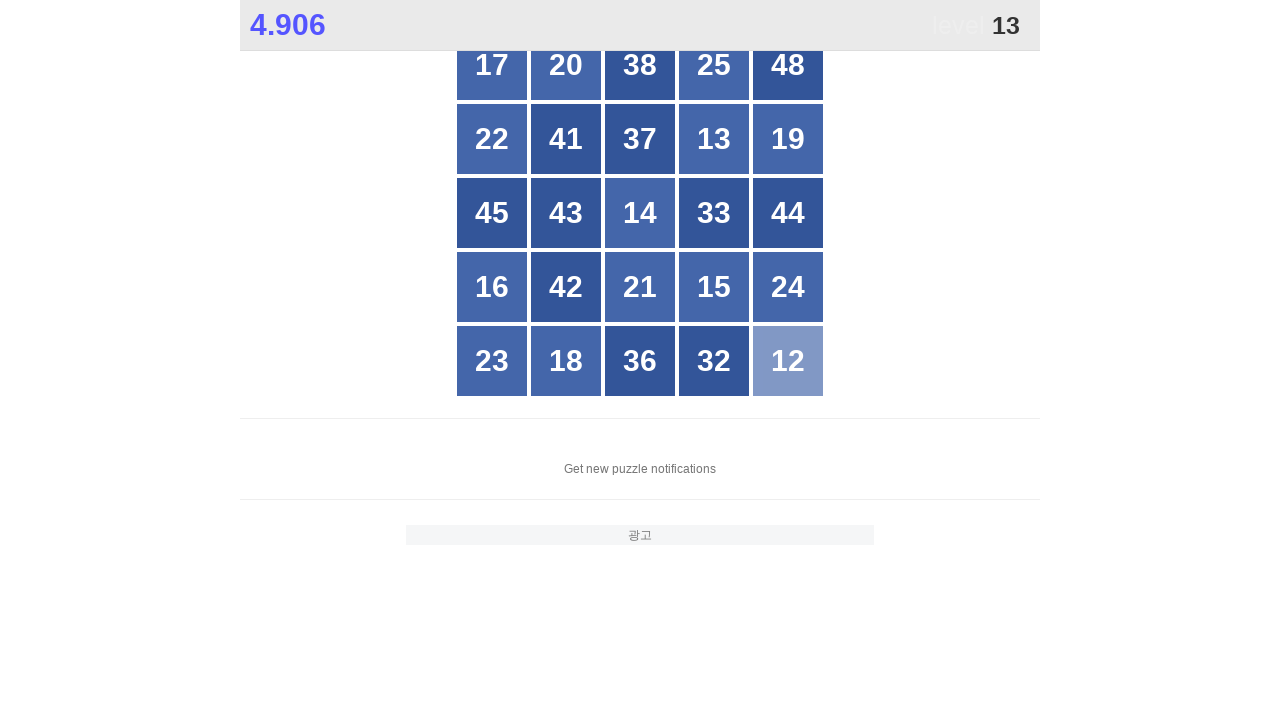

Clicked number 13 at (714, 139) on #grid > div >> nth=8
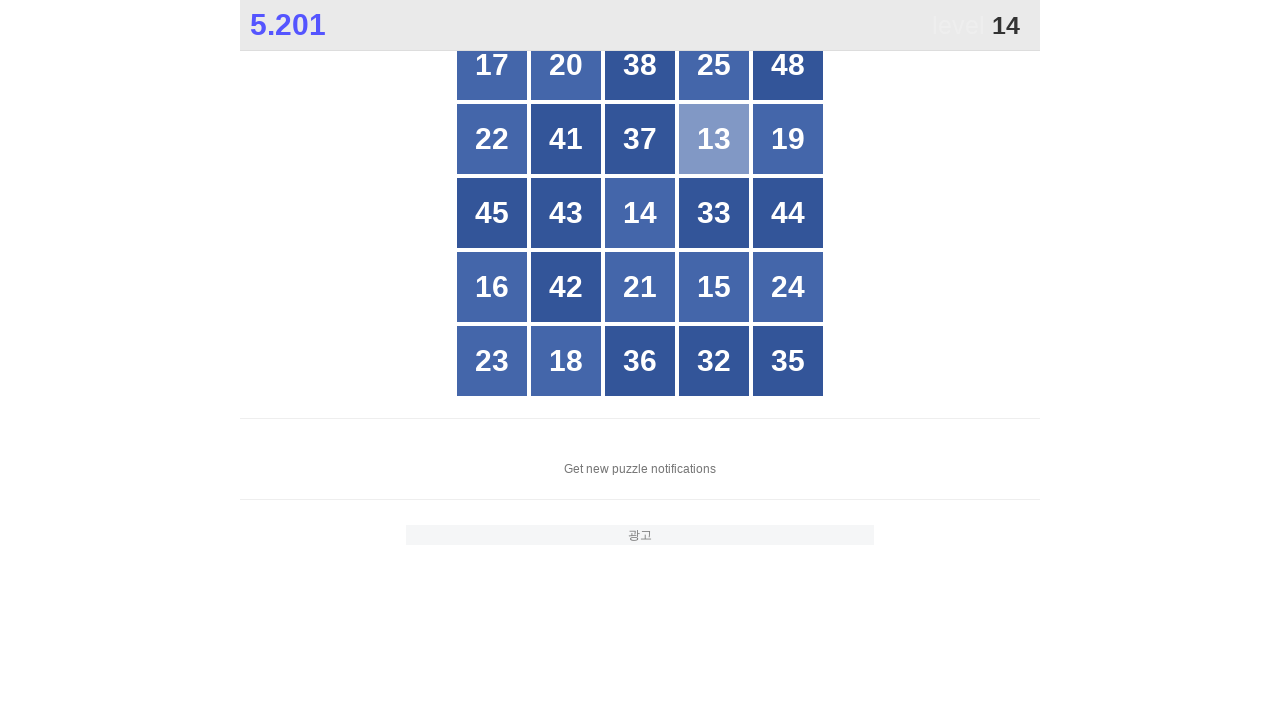

Clicked number 14 at (640, 213) on #grid > div >> nth=12
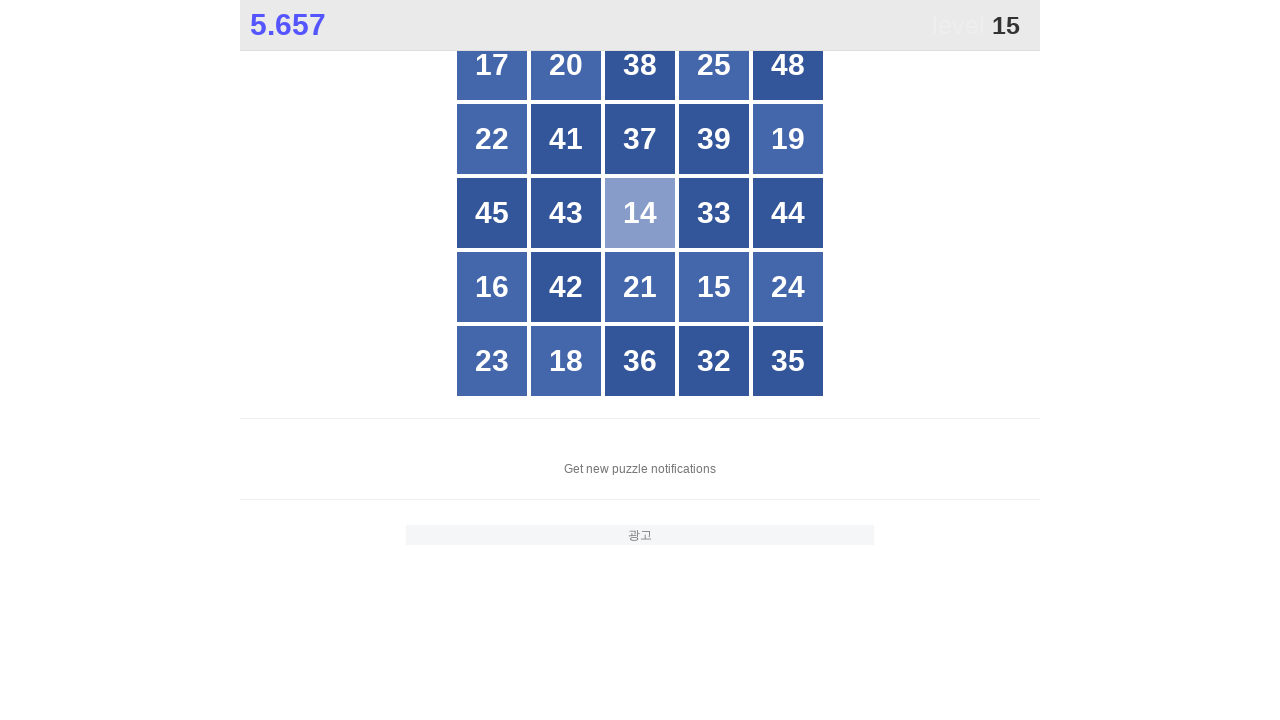

Clicked number 15 at (714, 287) on #grid > div >> nth=18
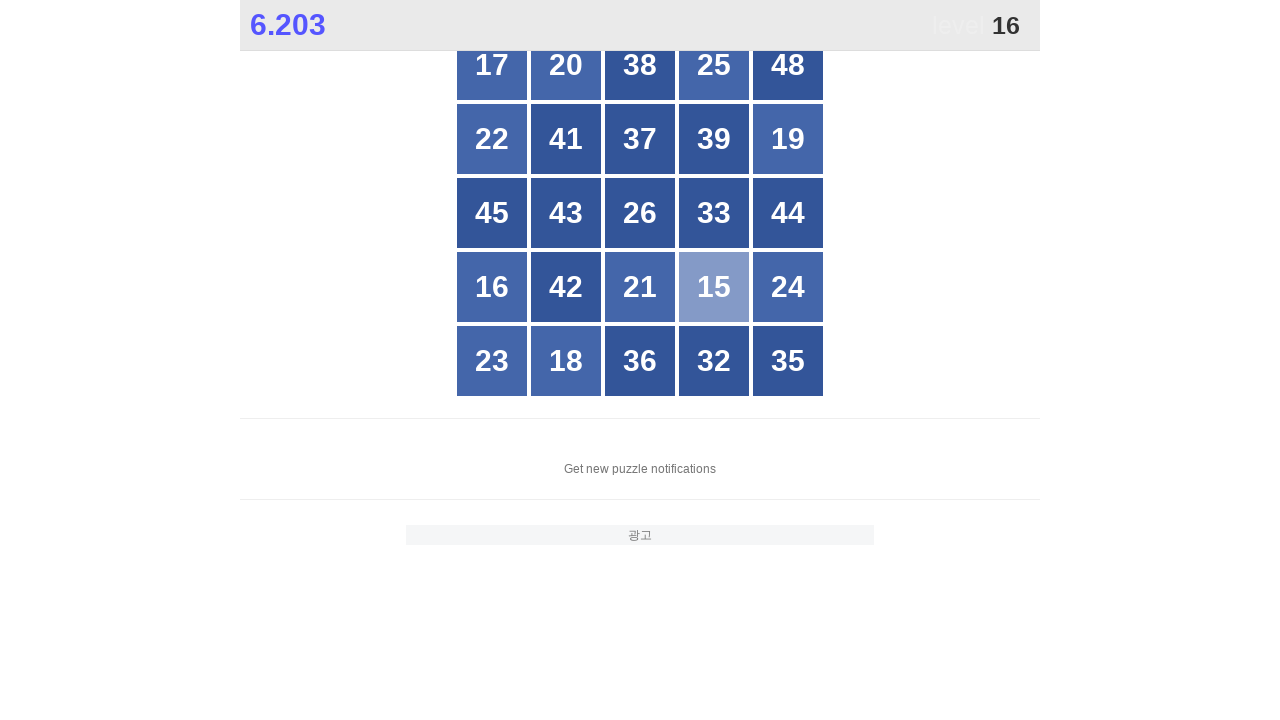

Clicked number 16 at (492, 287) on #grid > div >> nth=15
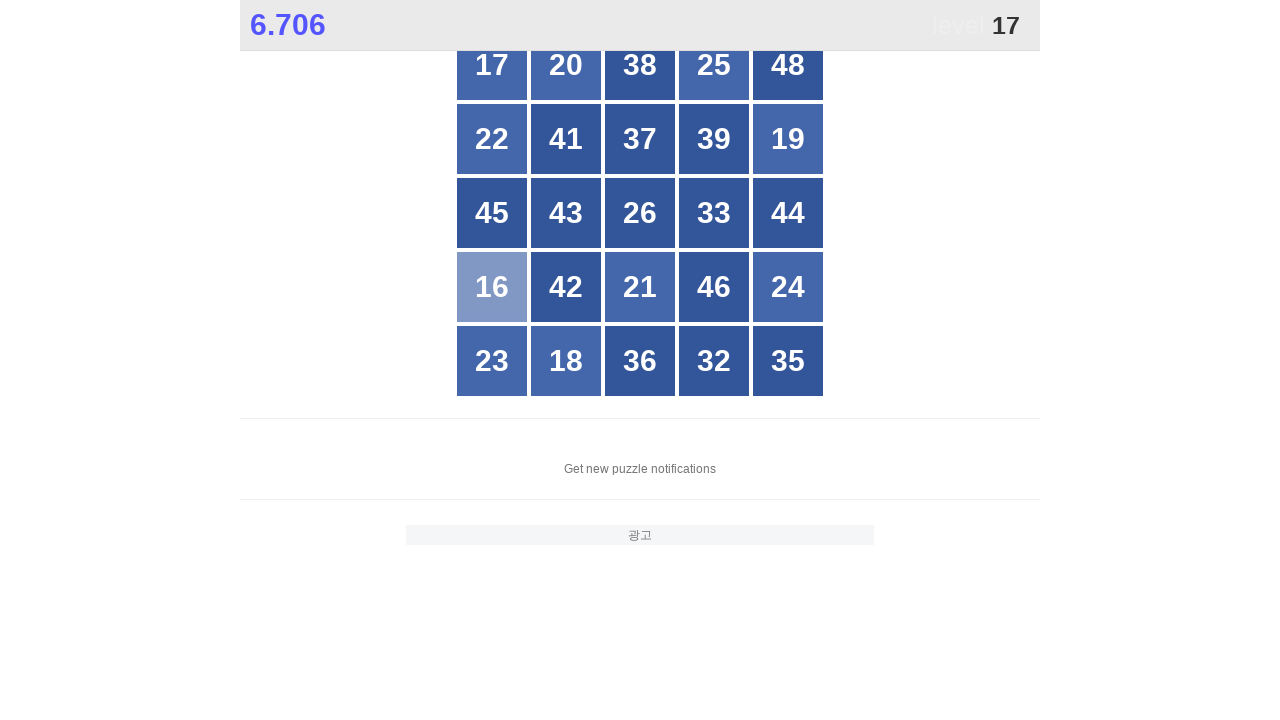

Clicked number 17 at (492, 65) on #grid > div >> nth=0
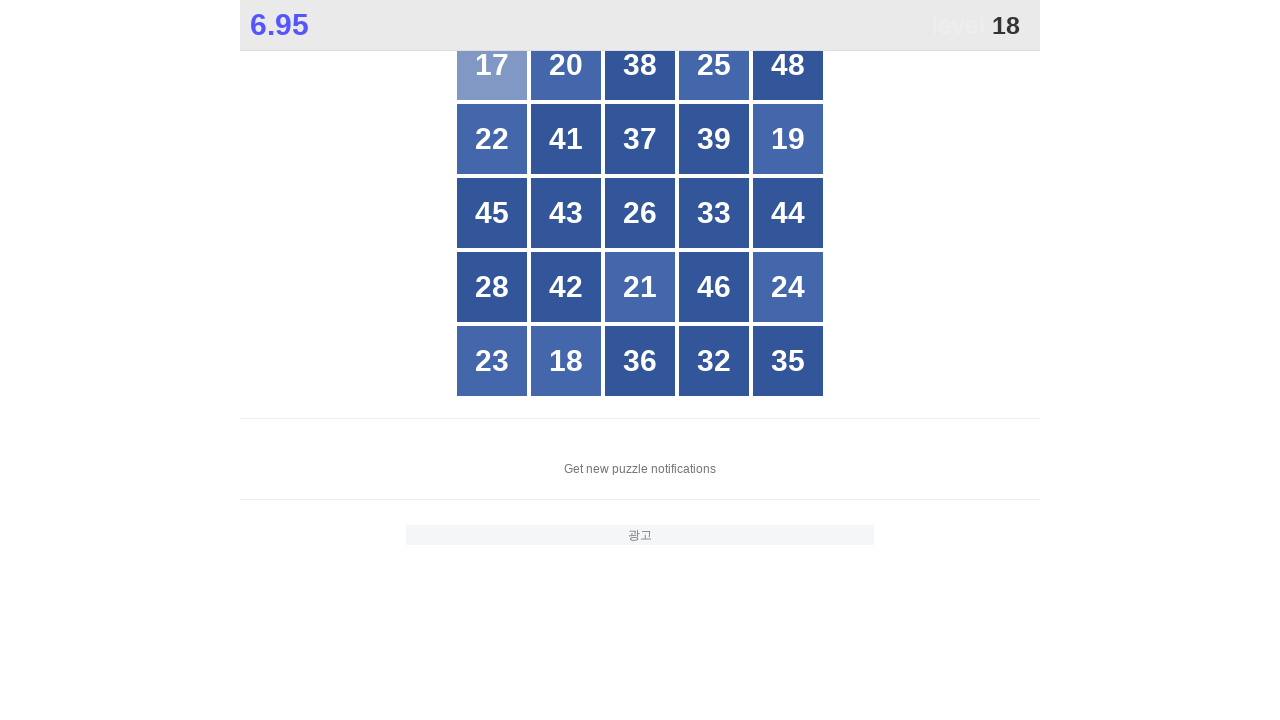

Clicked number 18 at (566, 361) on #grid > div >> nth=21
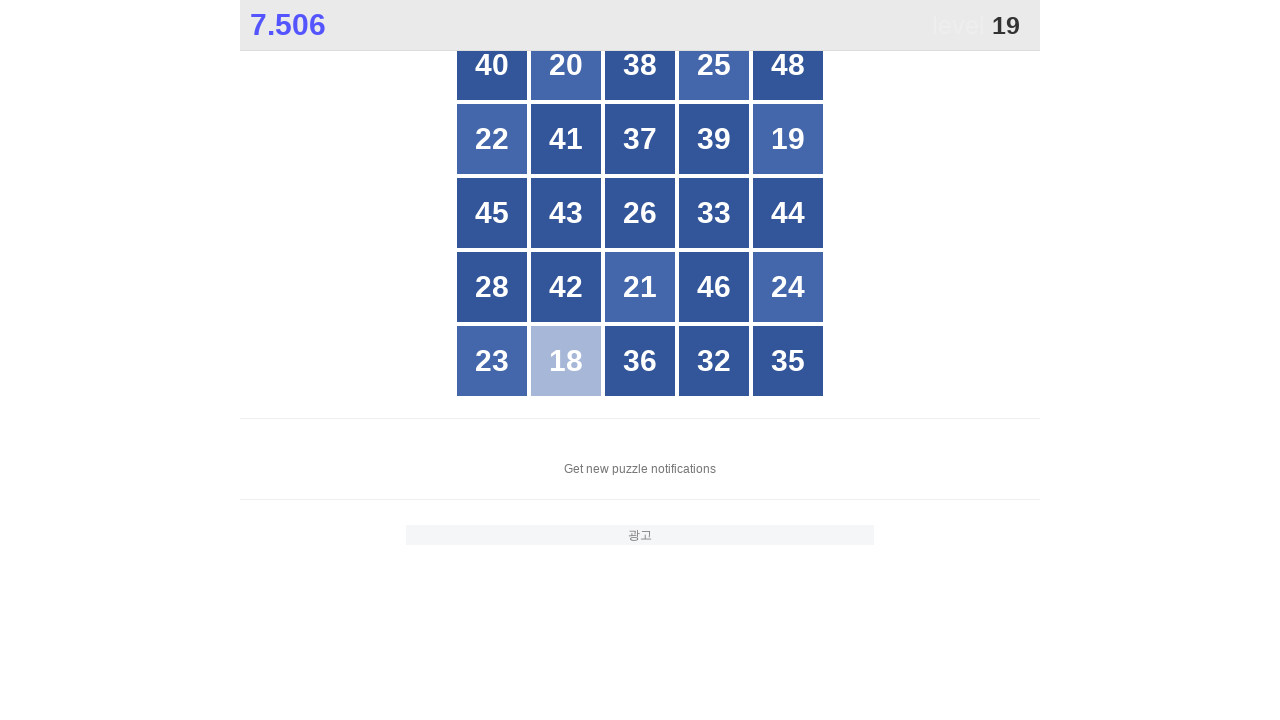

Clicked number 19 at (788, 139) on #grid > div >> nth=9
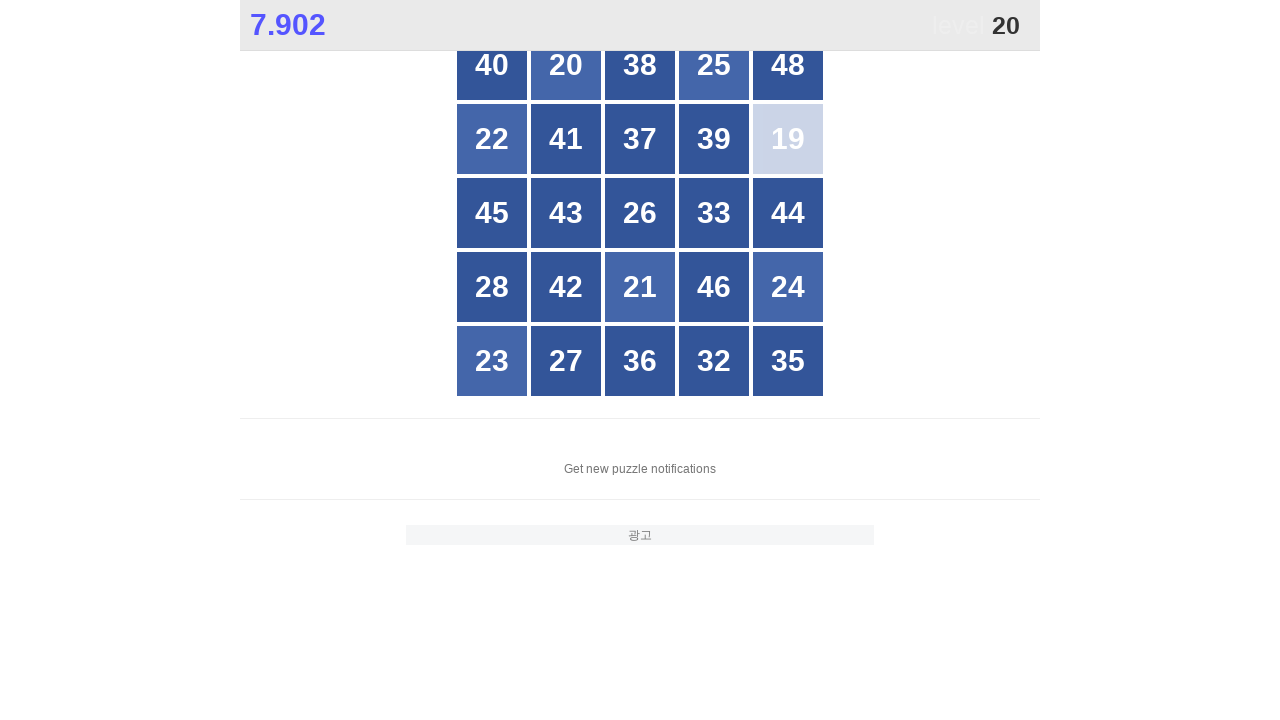

Clicked number 20 at (566, 65) on #grid > div >> nth=1
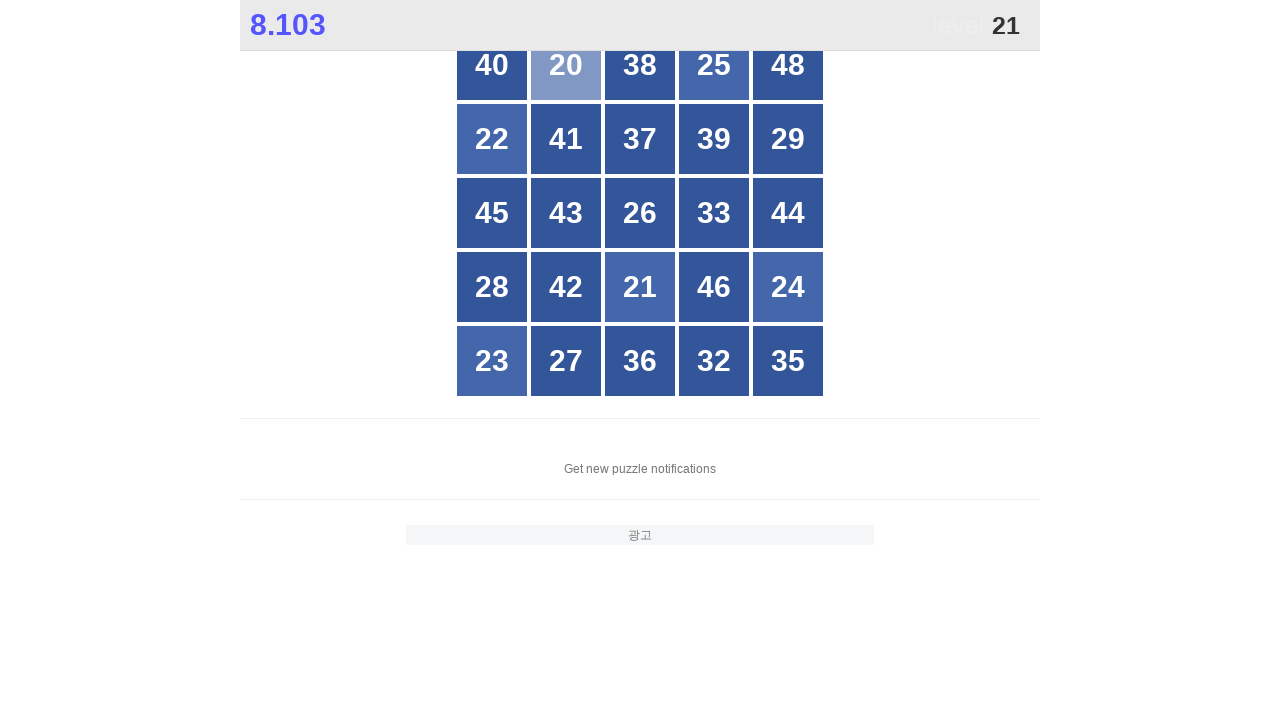

Clicked number 21 at (640, 287) on #grid > div >> nth=17
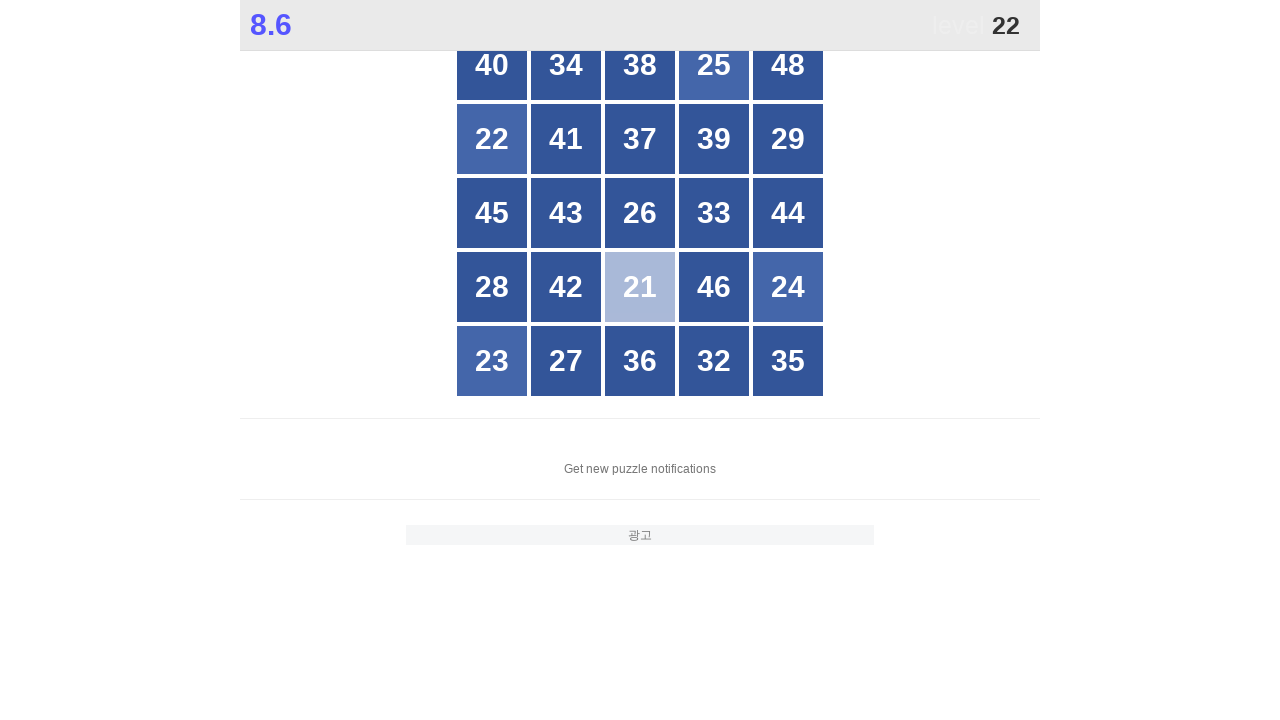

Clicked number 22 at (492, 139) on #grid > div >> nth=5
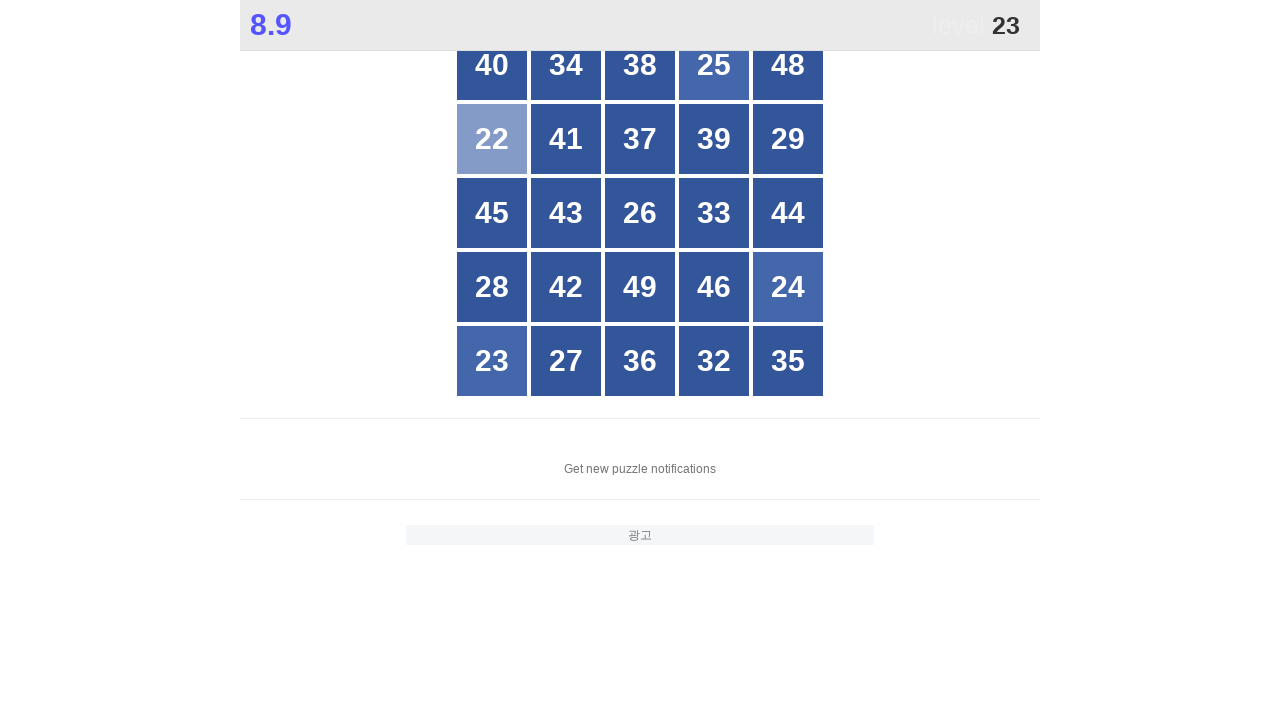

Clicked number 23 at (492, 361) on #grid > div >> nth=20
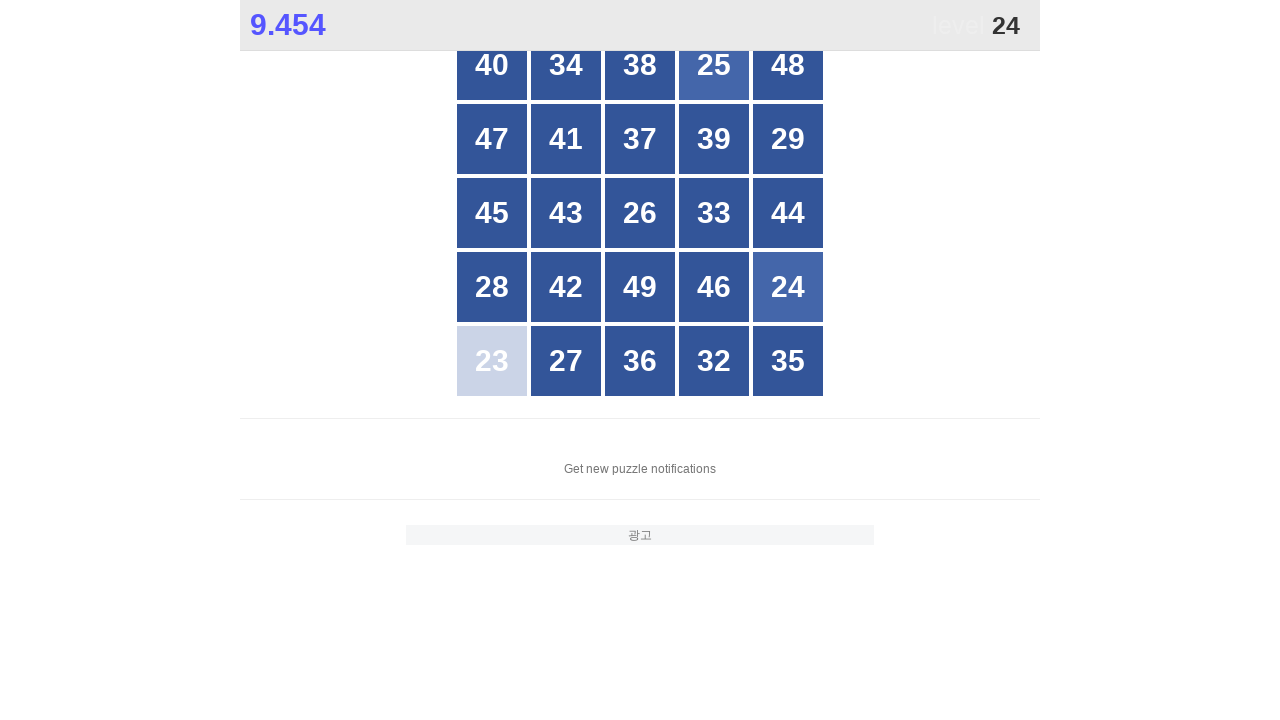

Clicked number 24 at (788, 287) on #grid > div >> nth=19
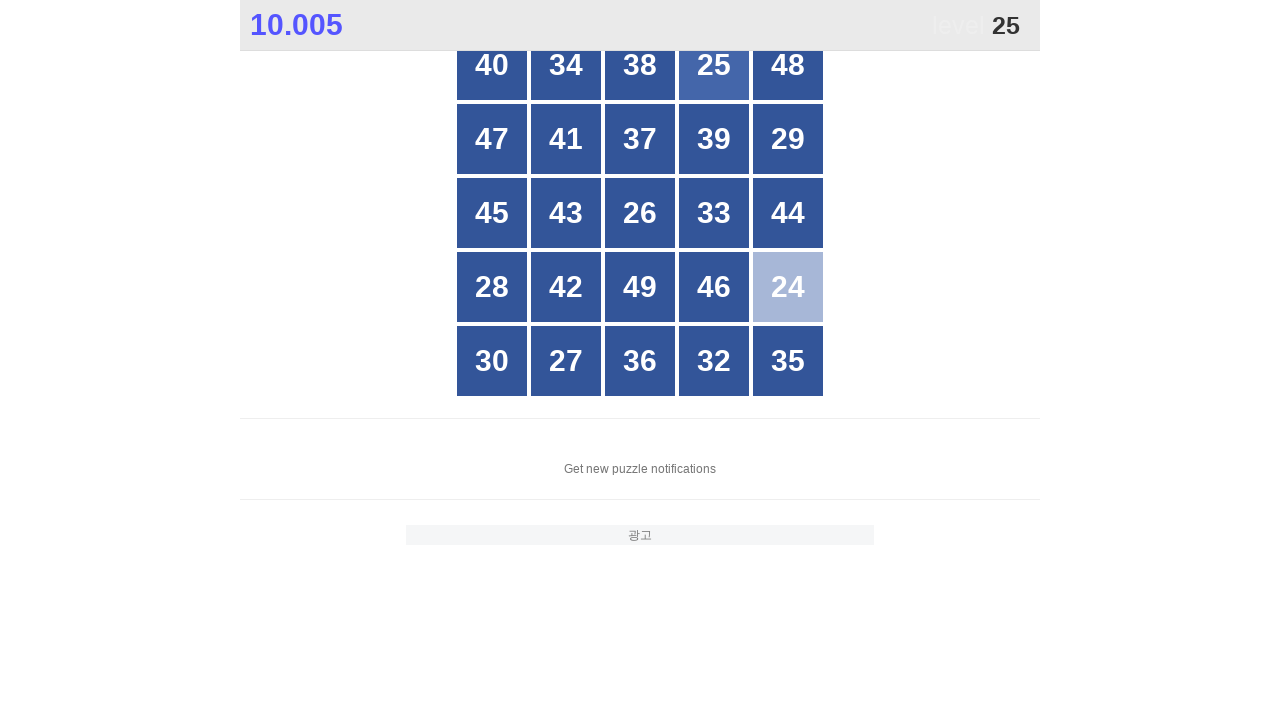

Clicked number 25 at (714, 65) on #grid > div >> nth=3
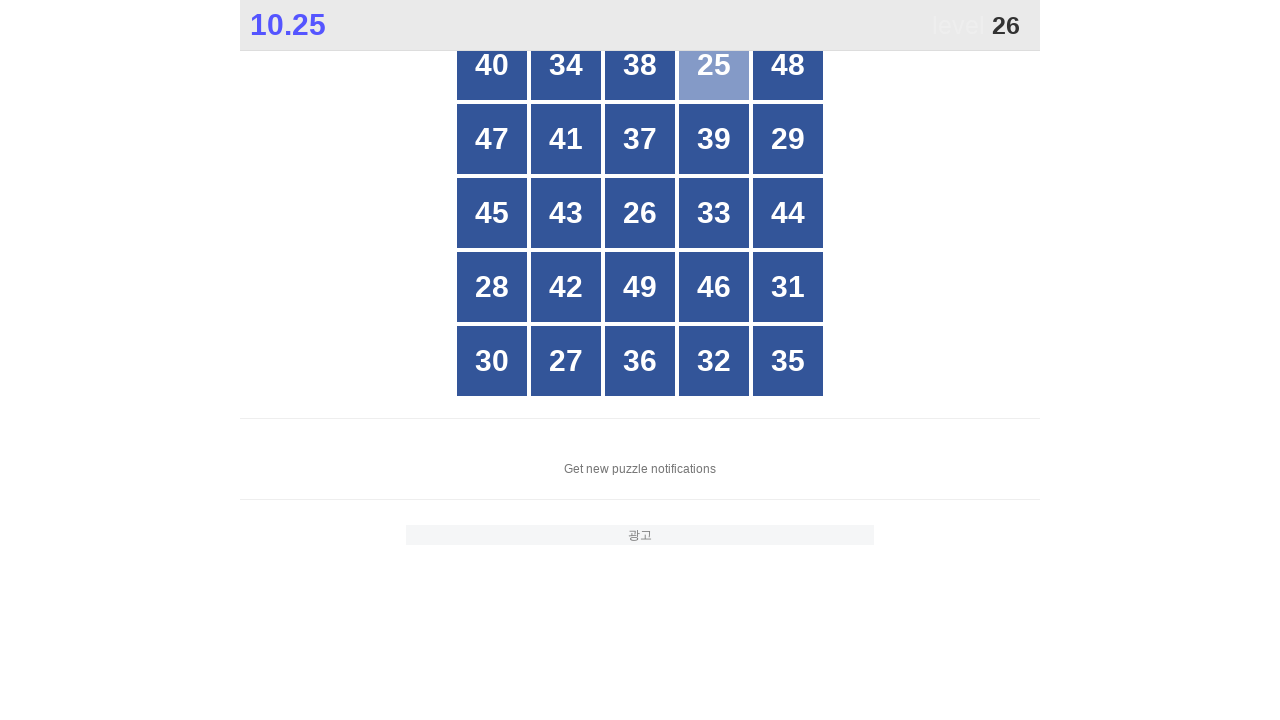

Clicked number 26 at (640, 213) on #grid > div >> nth=12
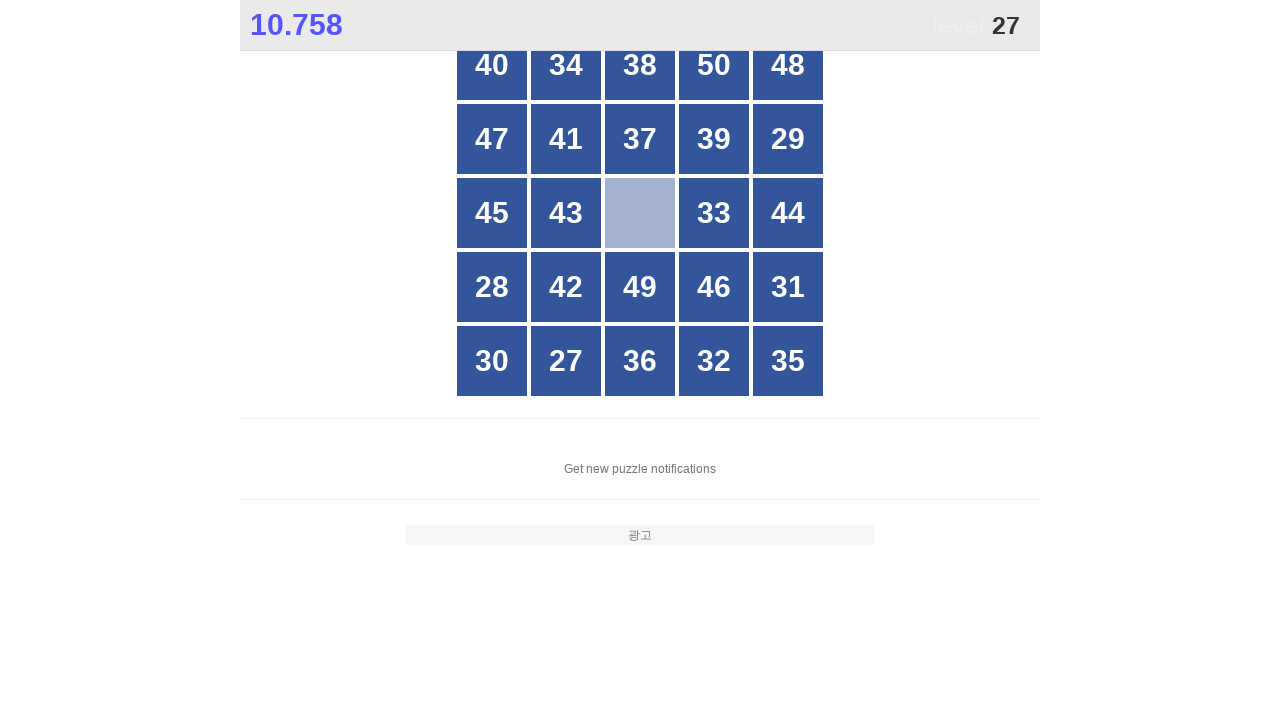

Clicked number 27 at (566, 361) on #grid > div >> nth=21
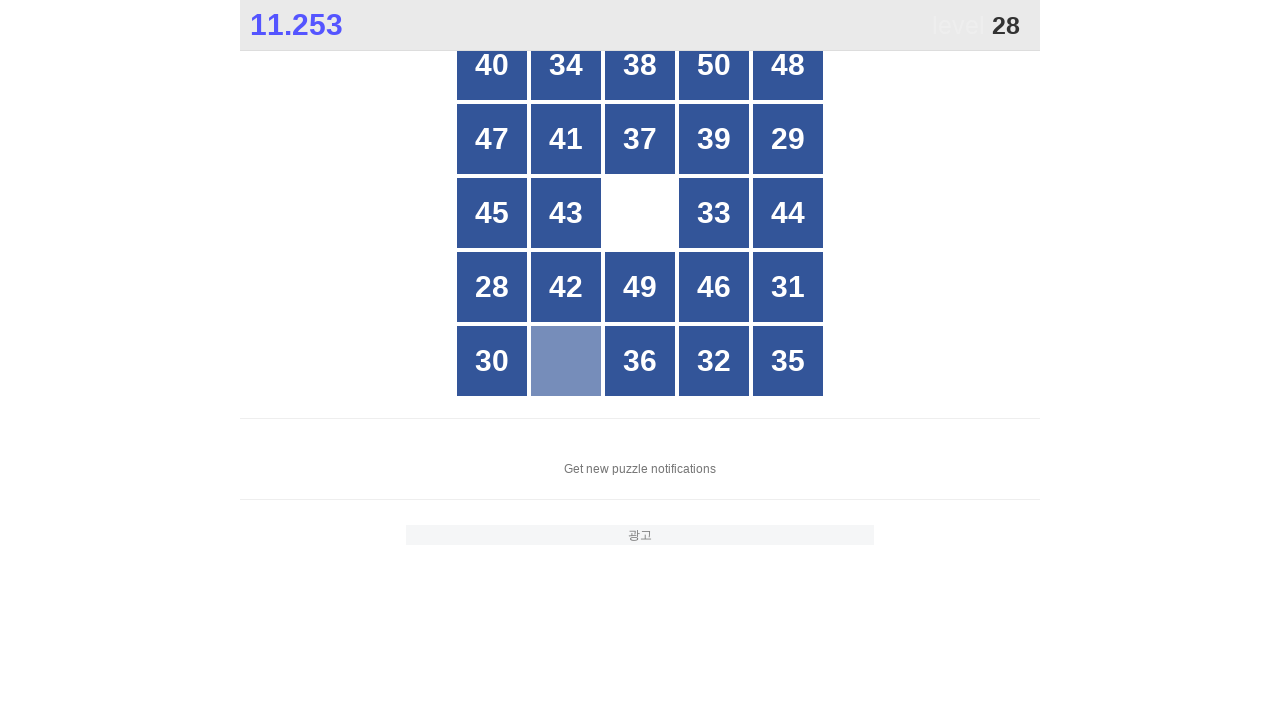

Clicked number 28 at (492, 287) on #grid > div >> nth=15
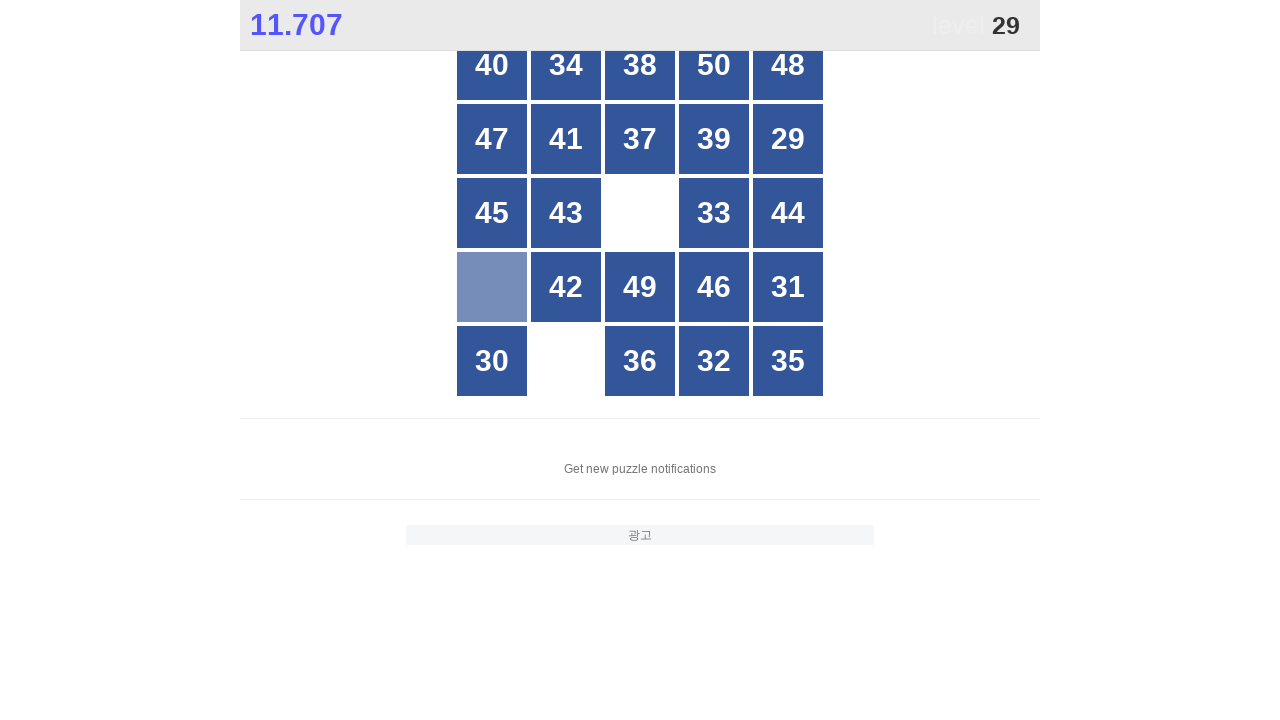

Clicked number 29 at (788, 139) on #grid > div >> nth=9
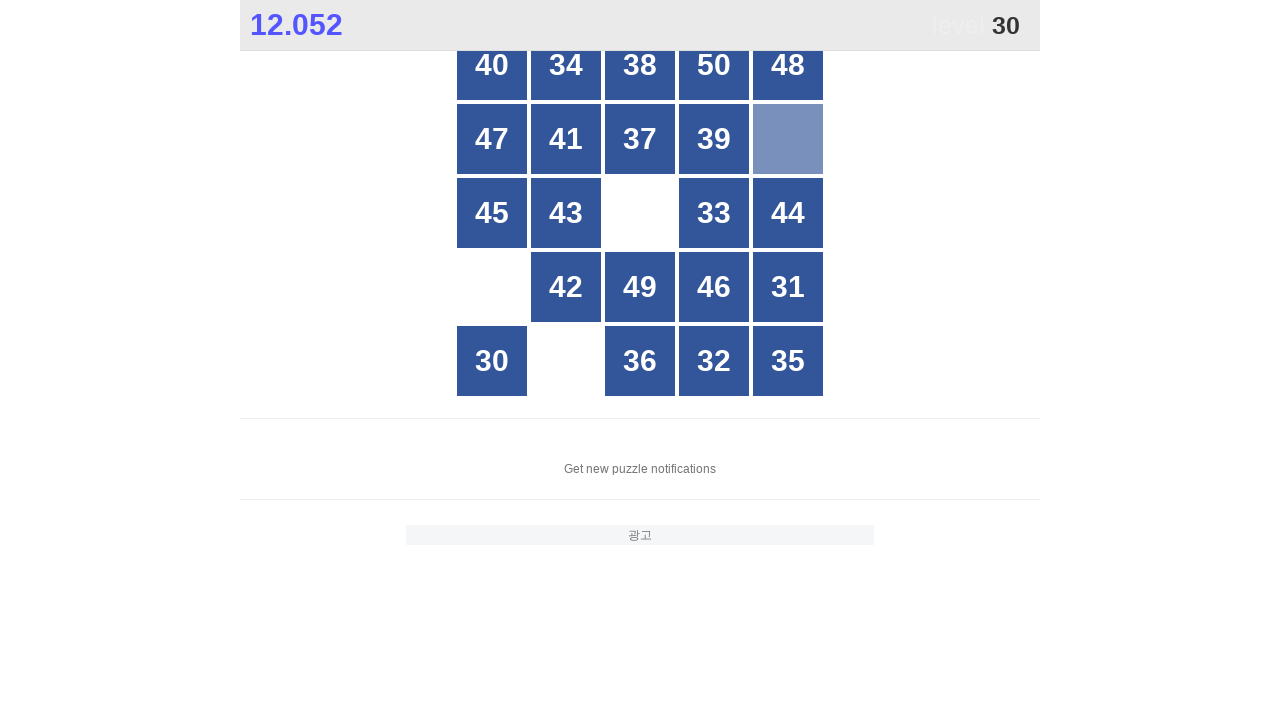

Clicked number 30 at (492, 361) on #grid > div >> nth=20
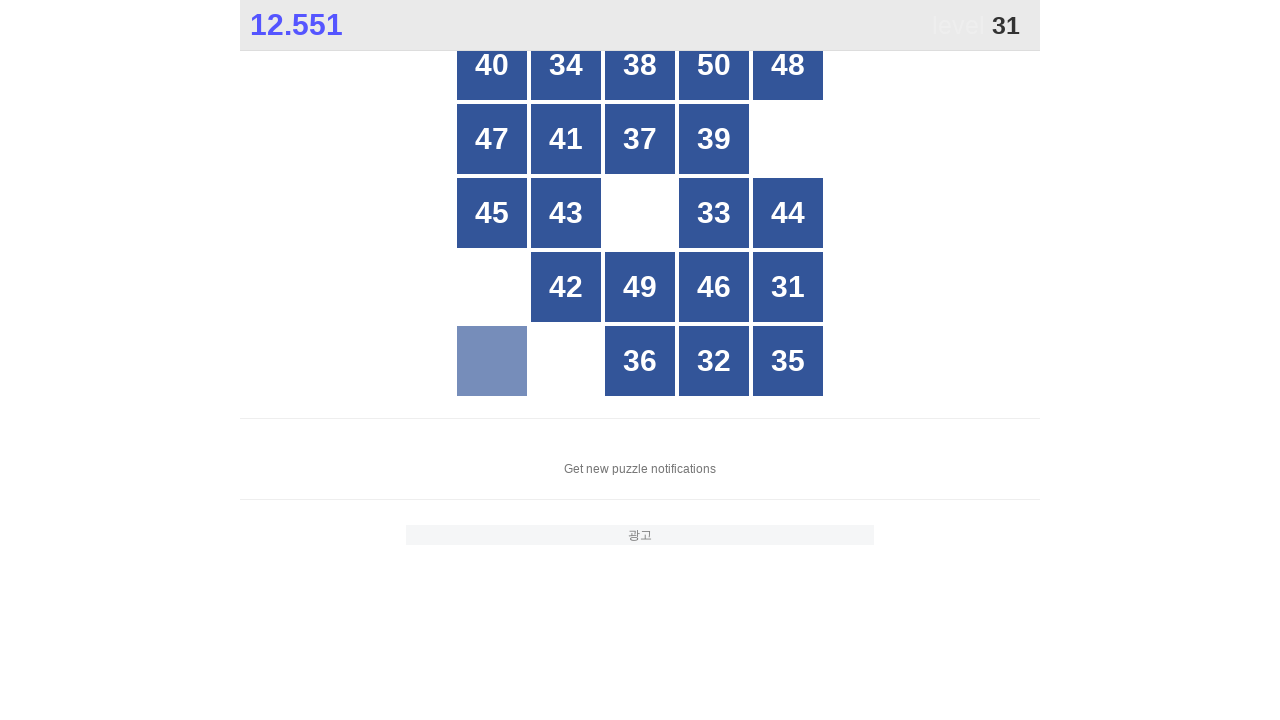

Clicked number 31 at (788, 287) on #grid > div >> nth=19
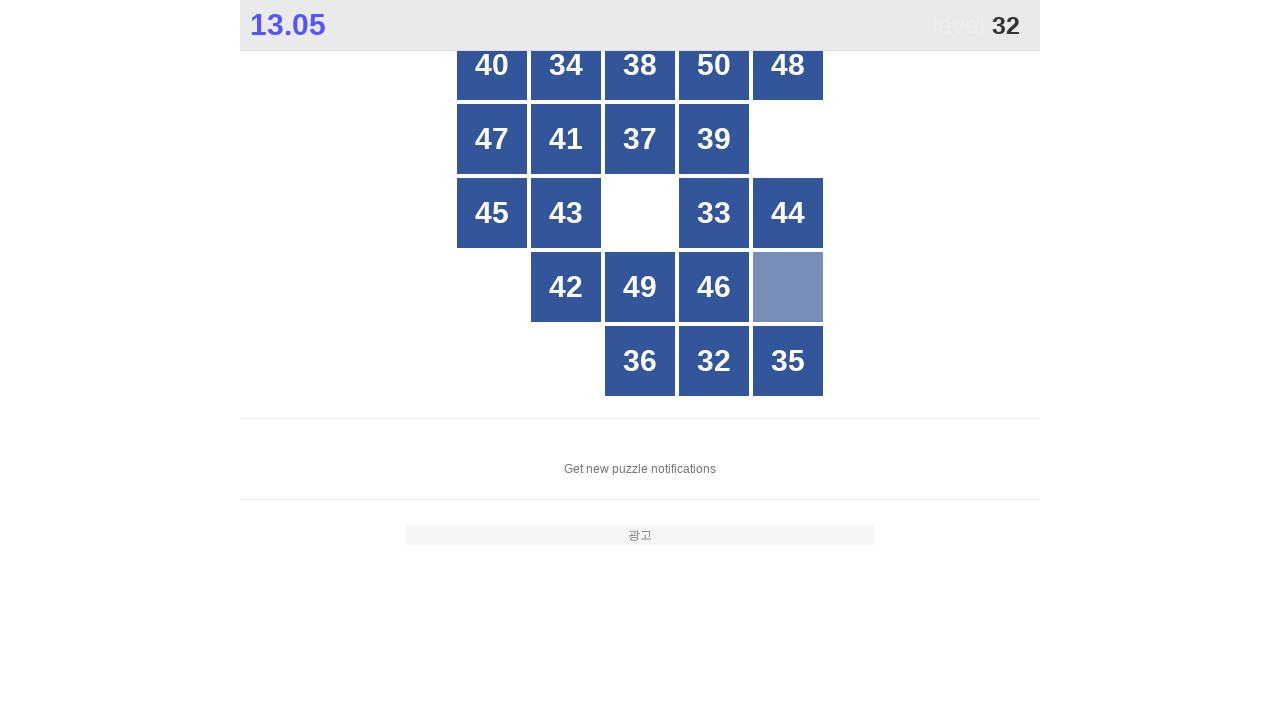

Clicked number 32 at (714, 361) on #grid > div >> nth=23
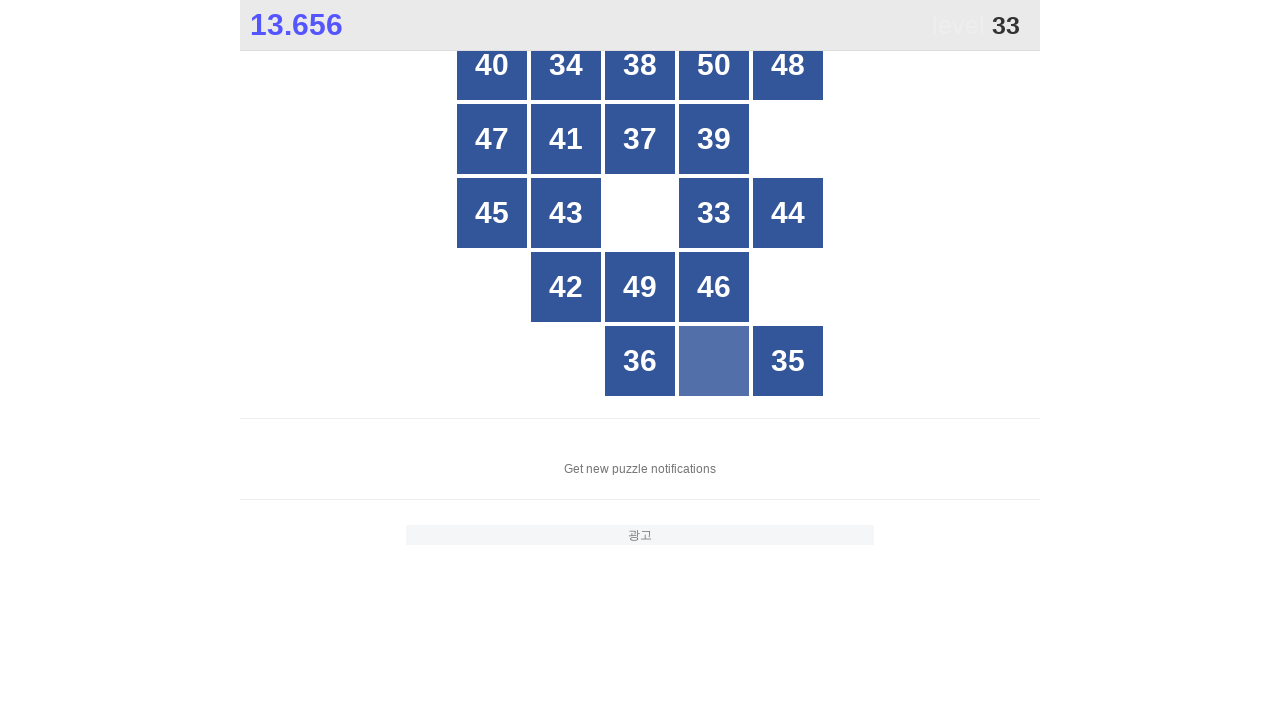

Clicked number 33 at (714, 213) on #grid > div >> nth=13
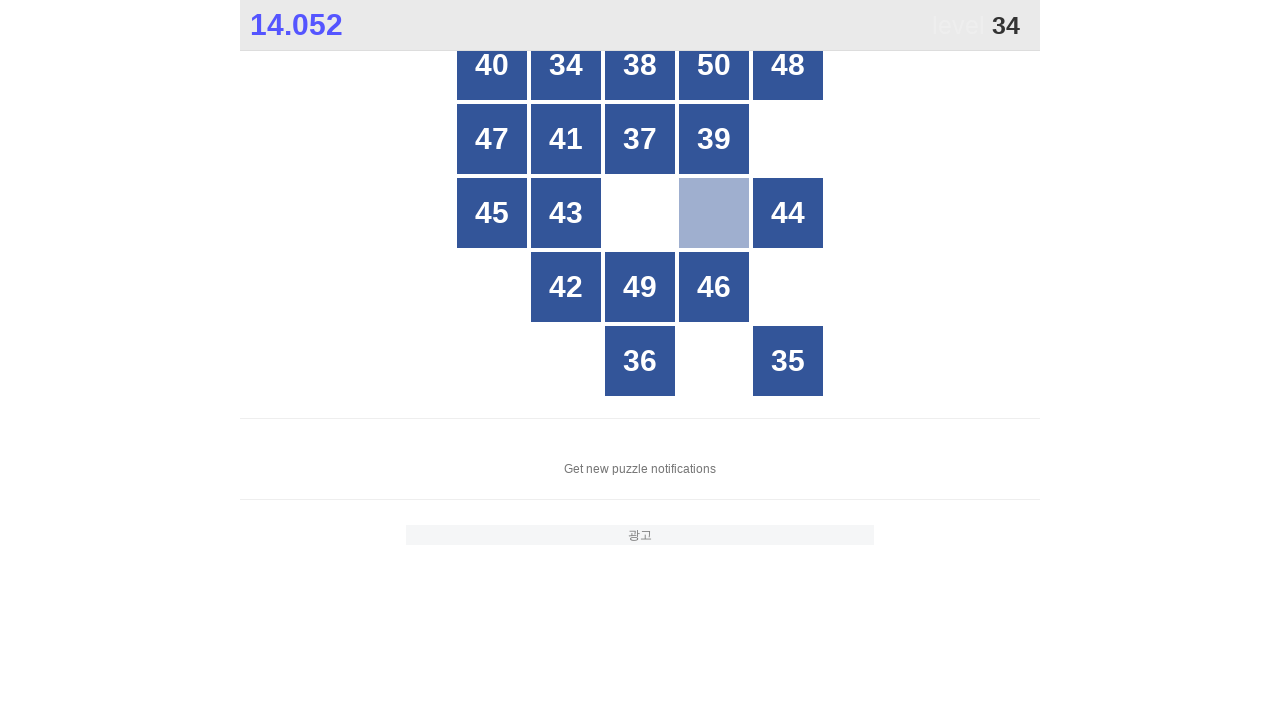

Clicked number 34 at (566, 65) on #grid > div >> nth=1
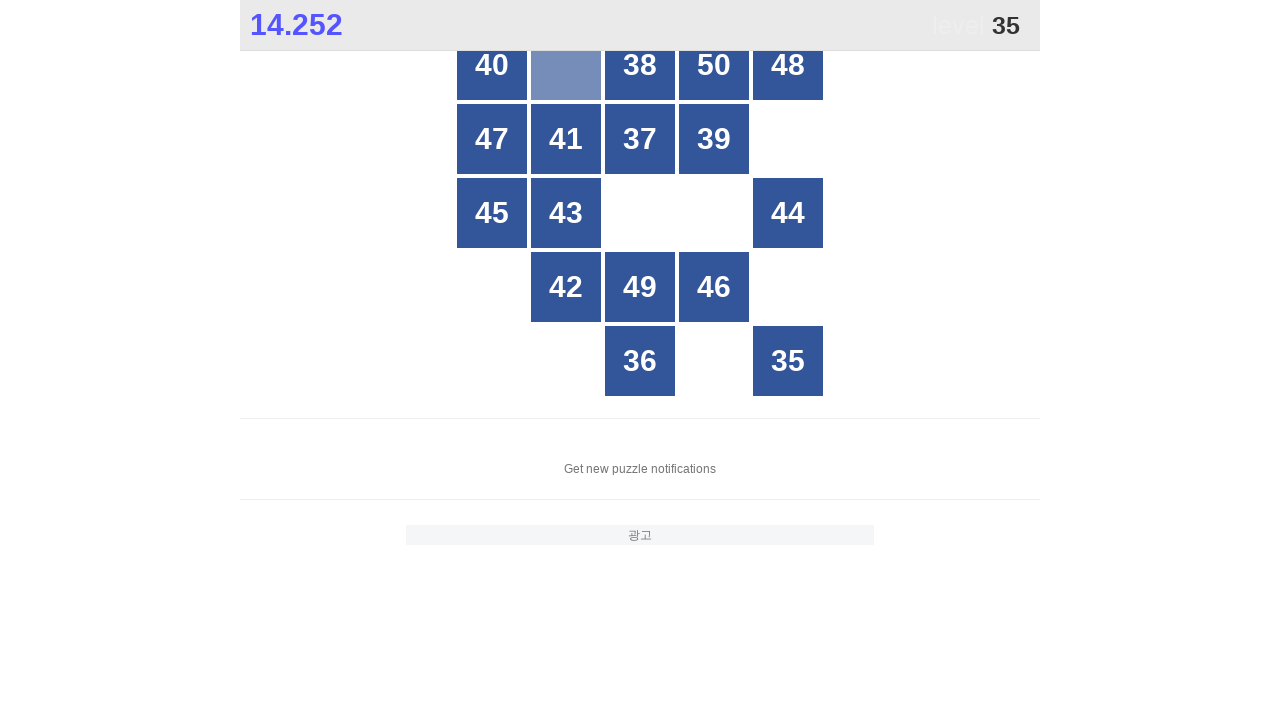

Clicked number 35 at (788, 361) on #grid > div >> nth=24
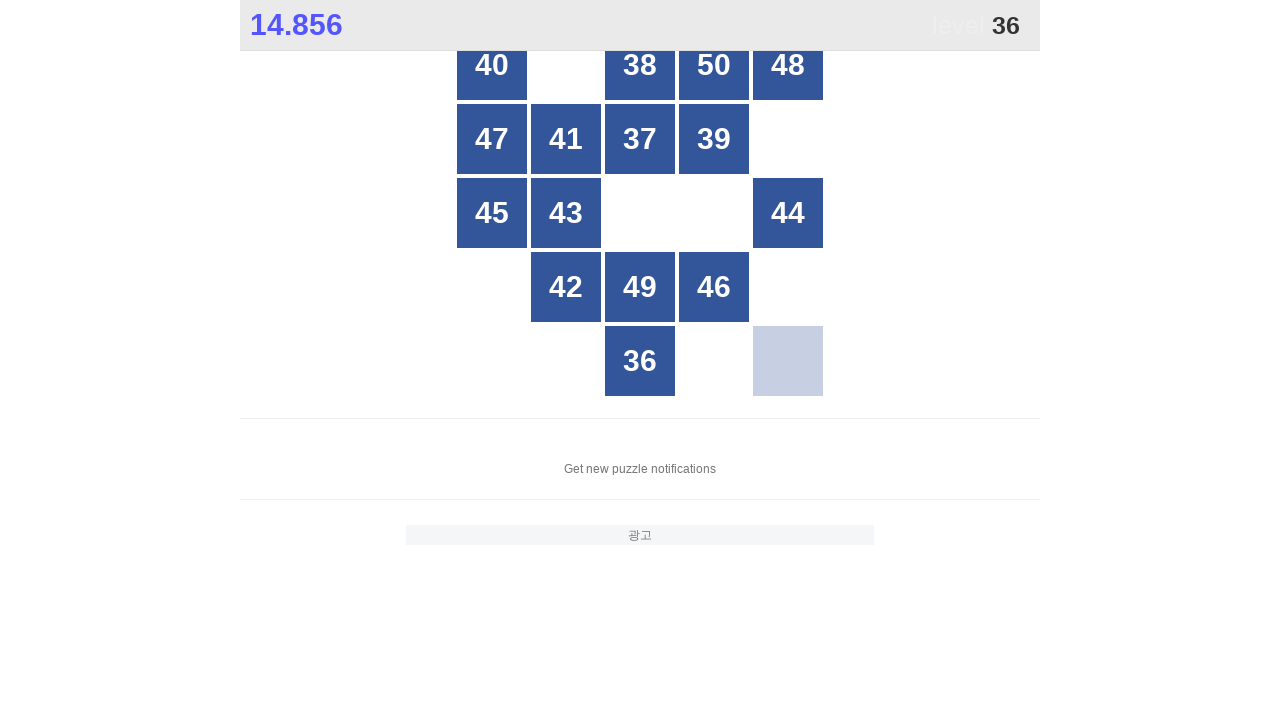

Clicked number 36 at (640, 361) on #grid > div >> nth=22
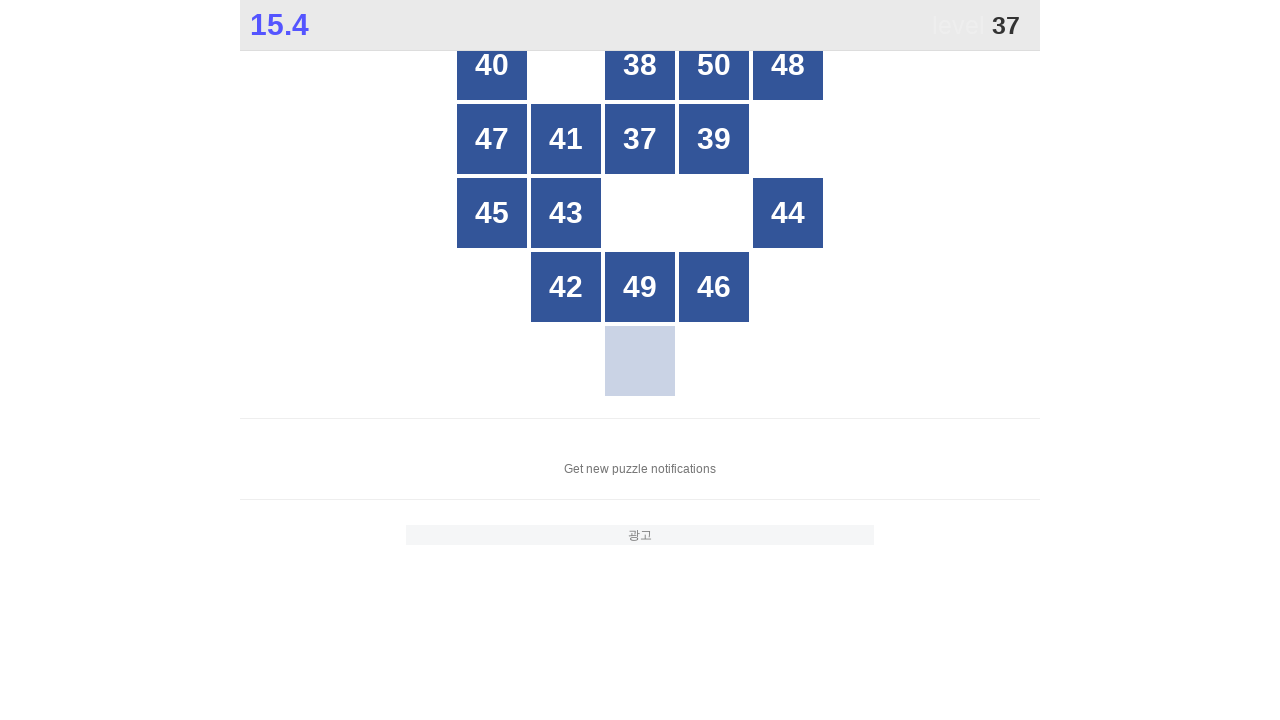

Clicked number 37 at (640, 139) on #grid > div >> nth=7
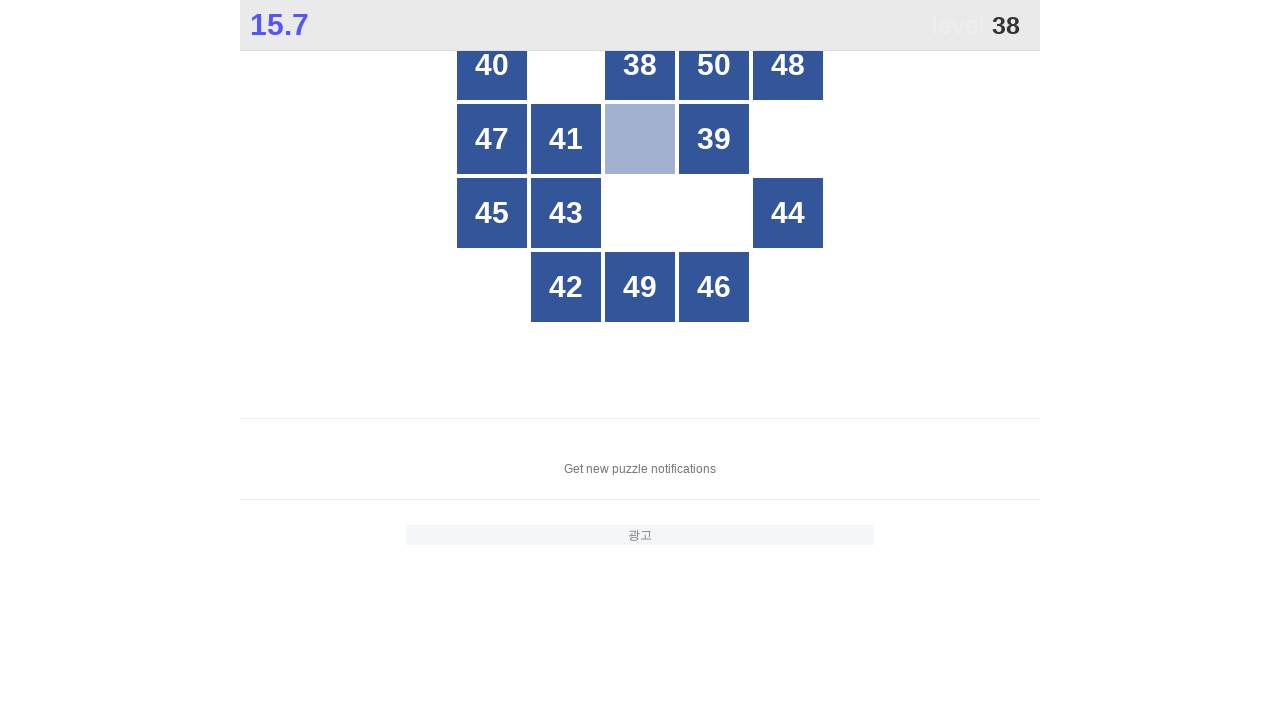

Clicked number 38 at (640, 65) on #grid > div >> nth=2
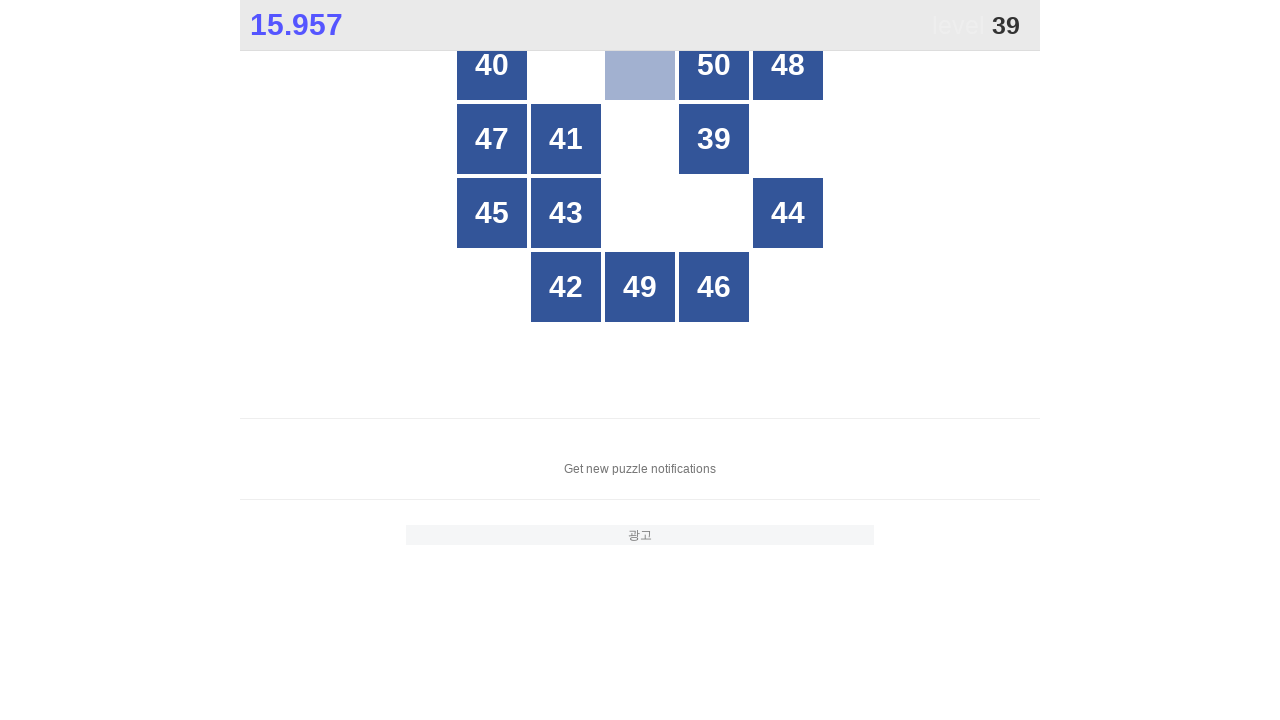

Clicked number 39 at (714, 139) on #grid > div >> nth=8
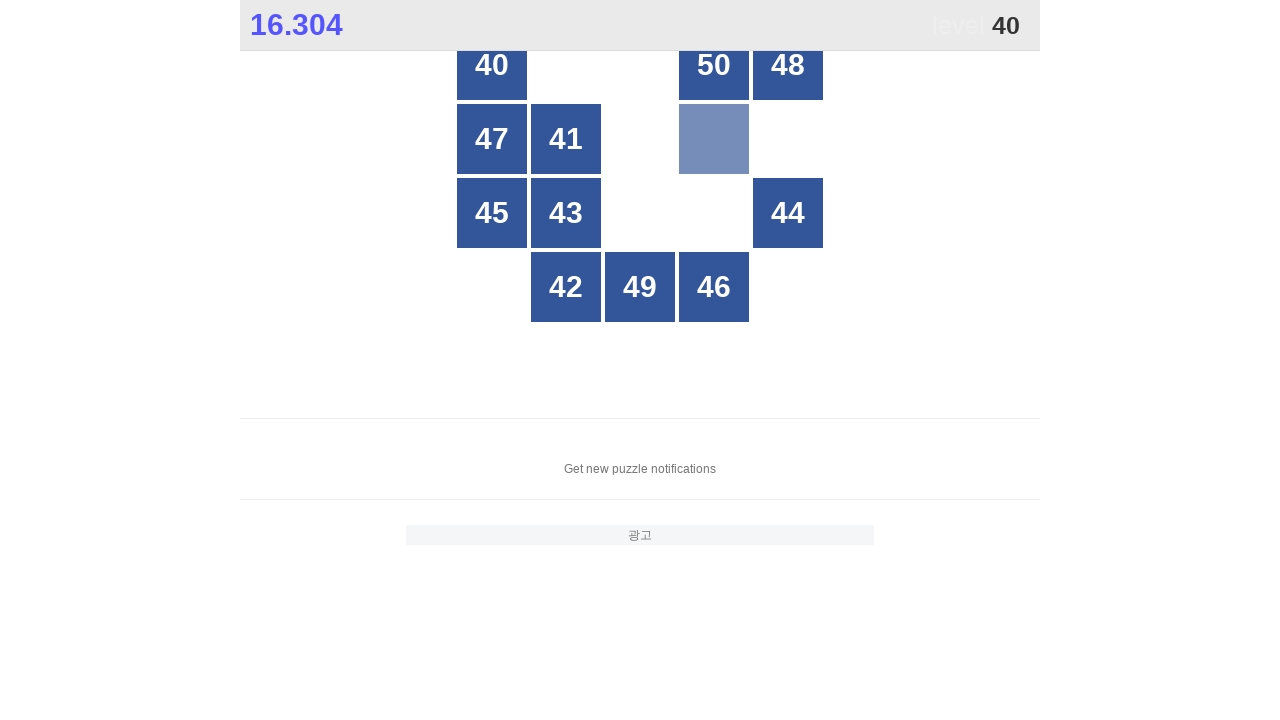

Clicked number 40 at (492, 65) on #grid > div >> nth=0
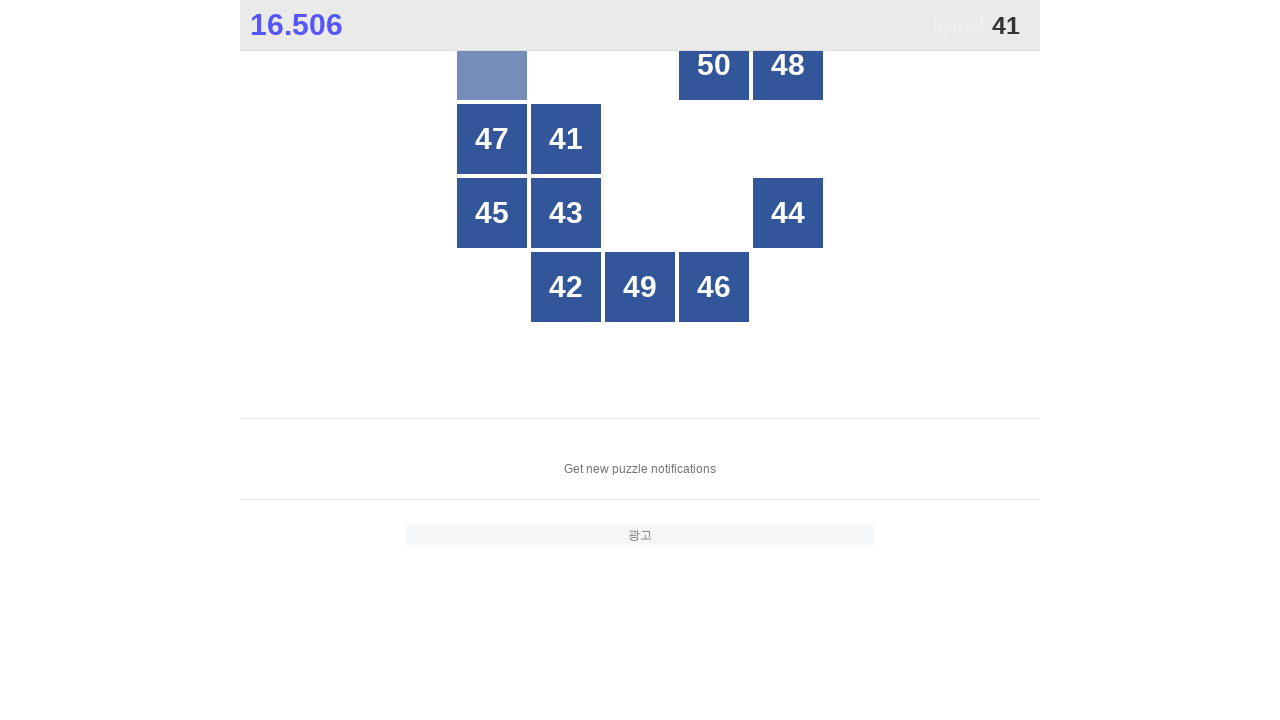

Clicked number 41 at (566, 139) on #grid > div >> nth=6
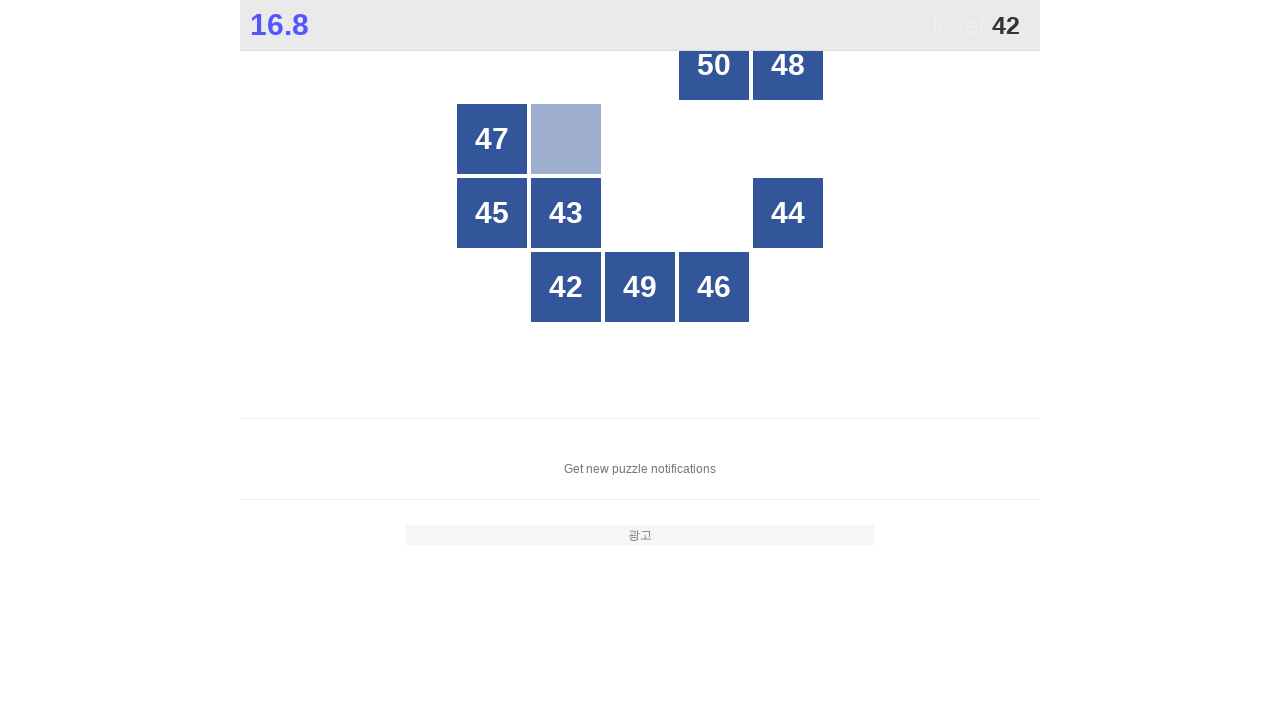

Clicked number 42 at (566, 287) on #grid > div >> nth=16
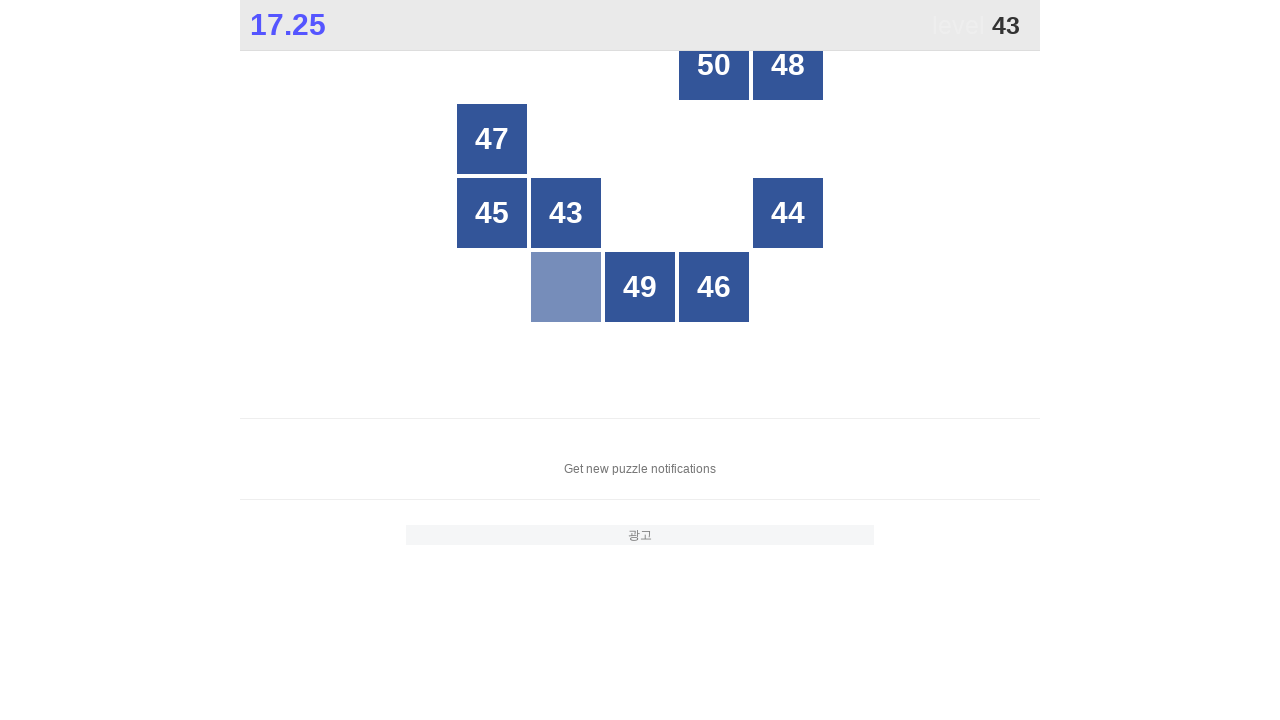

Clicked number 43 at (566, 213) on #grid > div >> nth=11
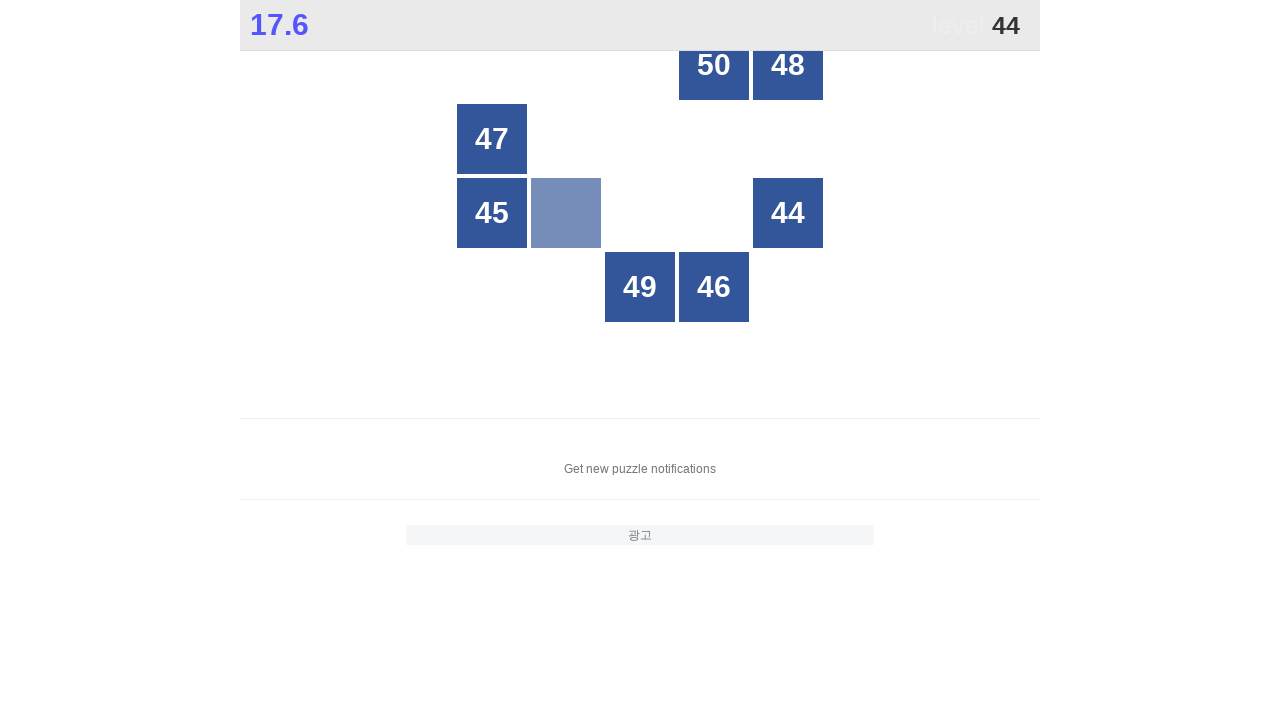

Clicked number 44 at (788, 213) on #grid > div >> nth=14
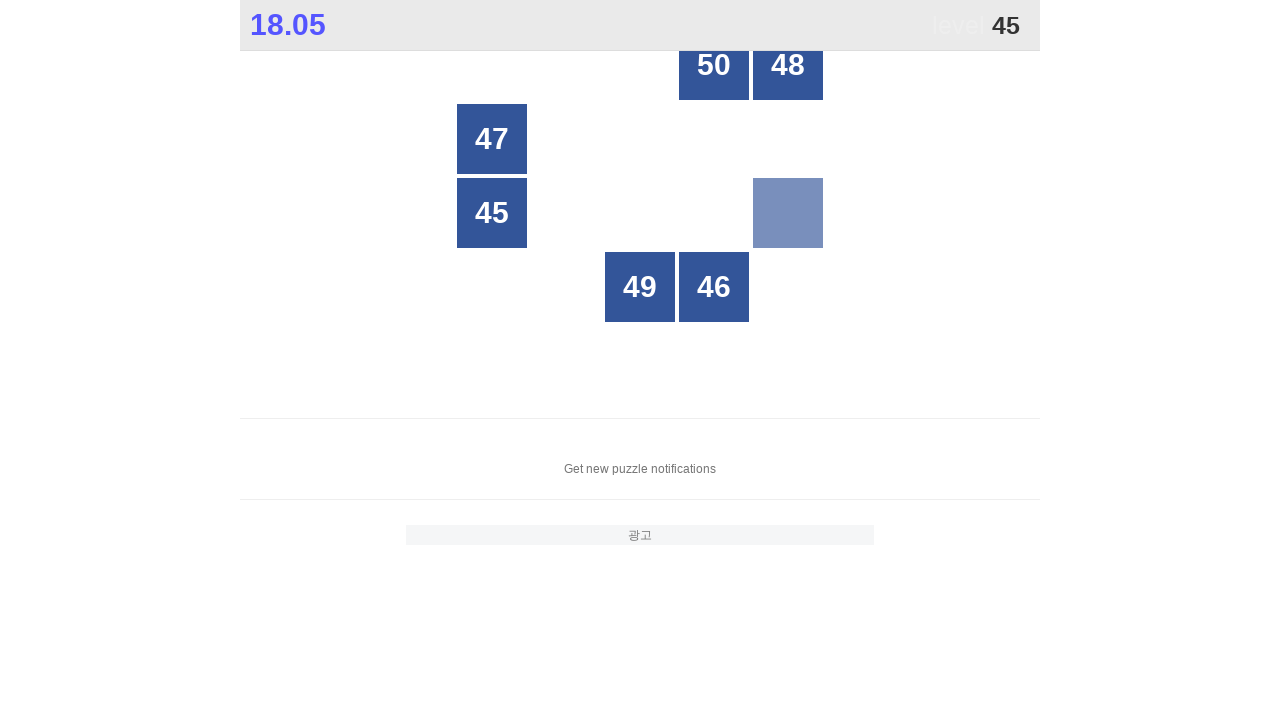

Clicked number 45 at (492, 213) on #grid > div >> nth=10
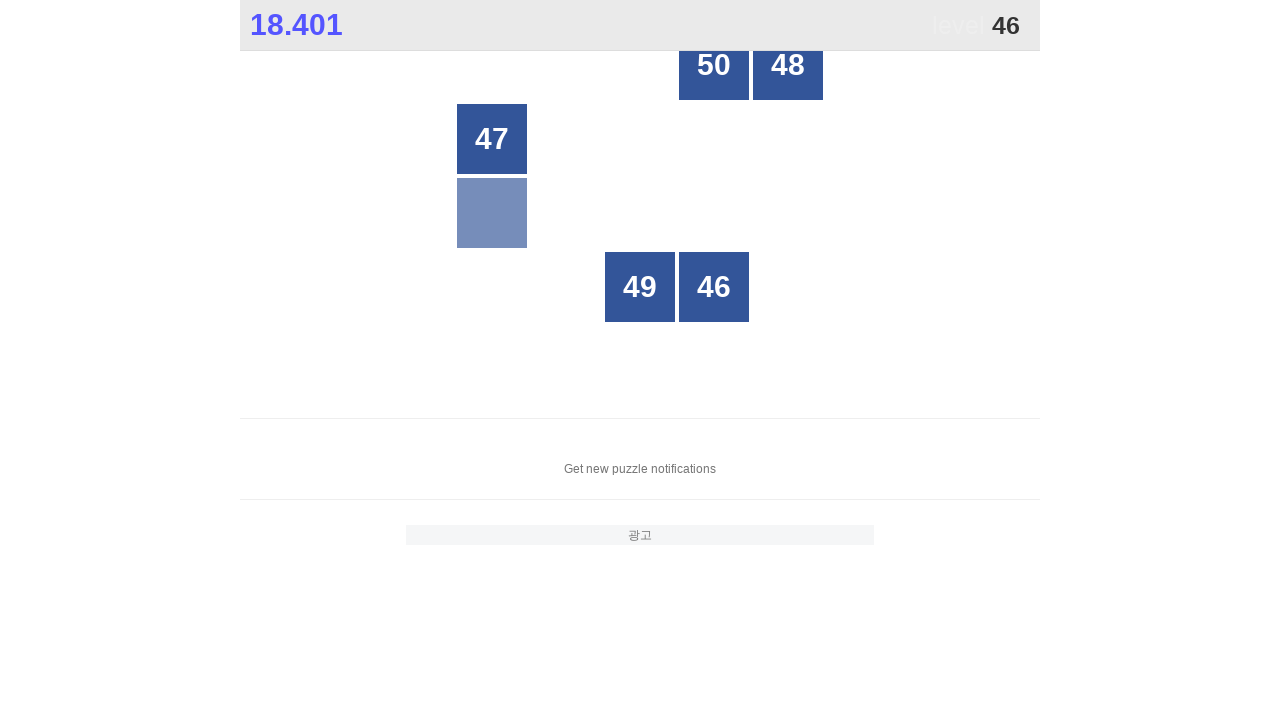

Clicked number 46 at (714, 287) on #grid > div >> nth=18
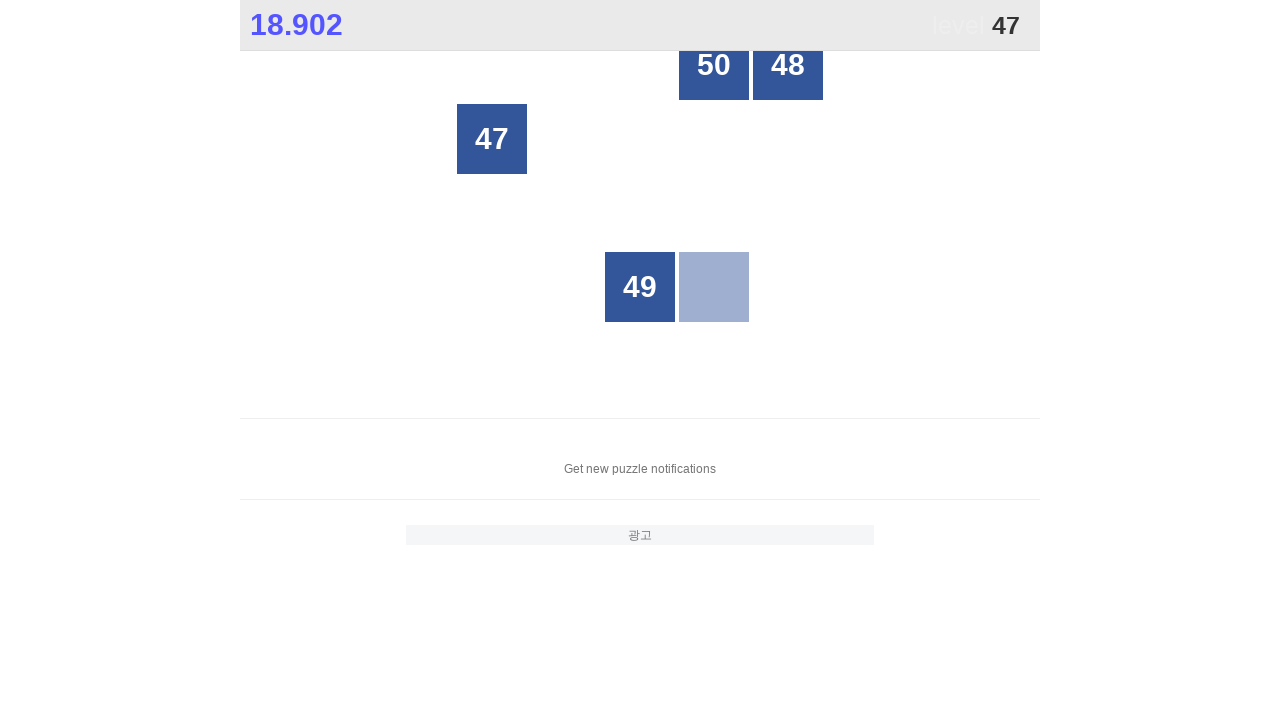

Clicked number 47 at (492, 139) on #grid > div >> nth=5
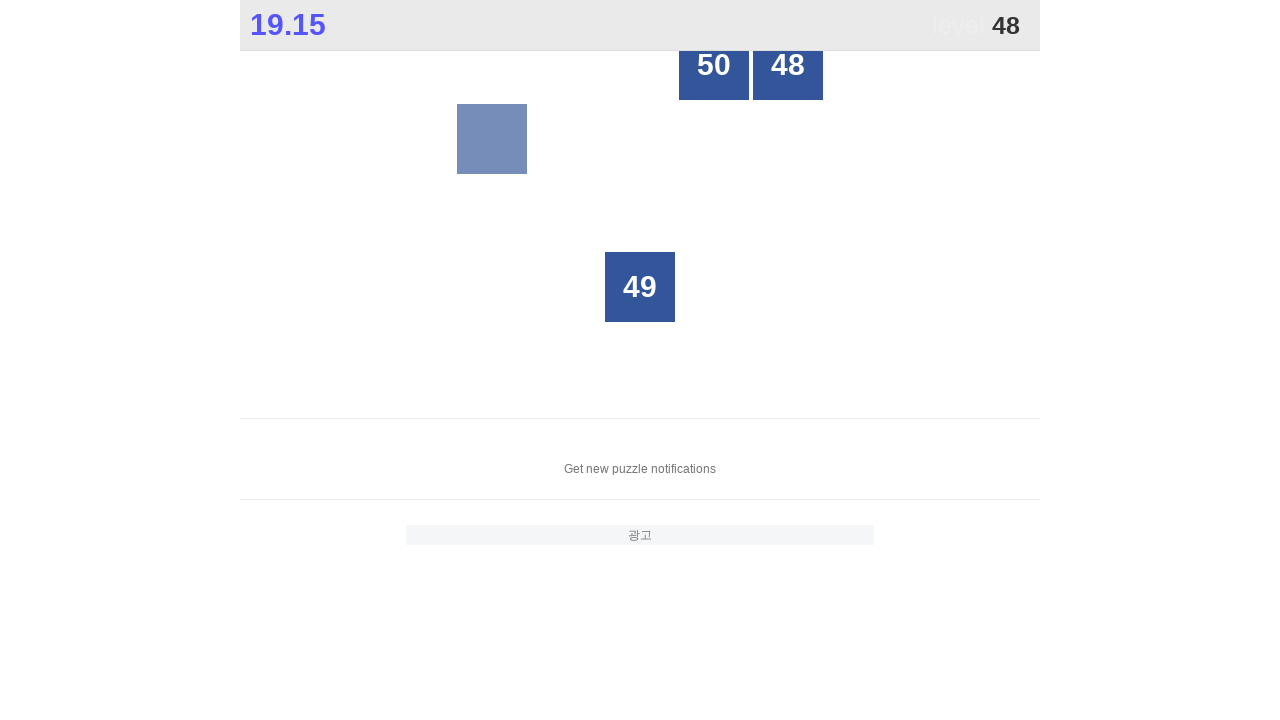

Clicked number 48 at (788, 65) on #grid > div >> nth=4
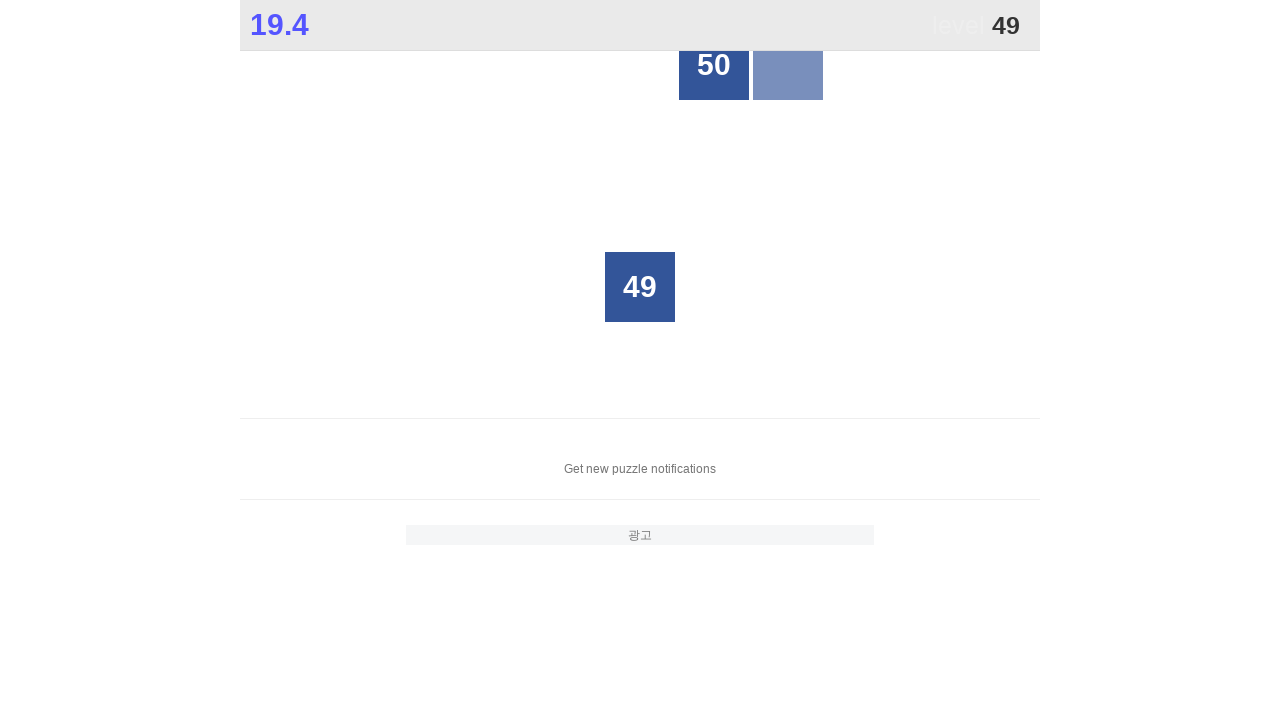

Clicked number 49 at (640, 287) on #grid > div >> nth=17
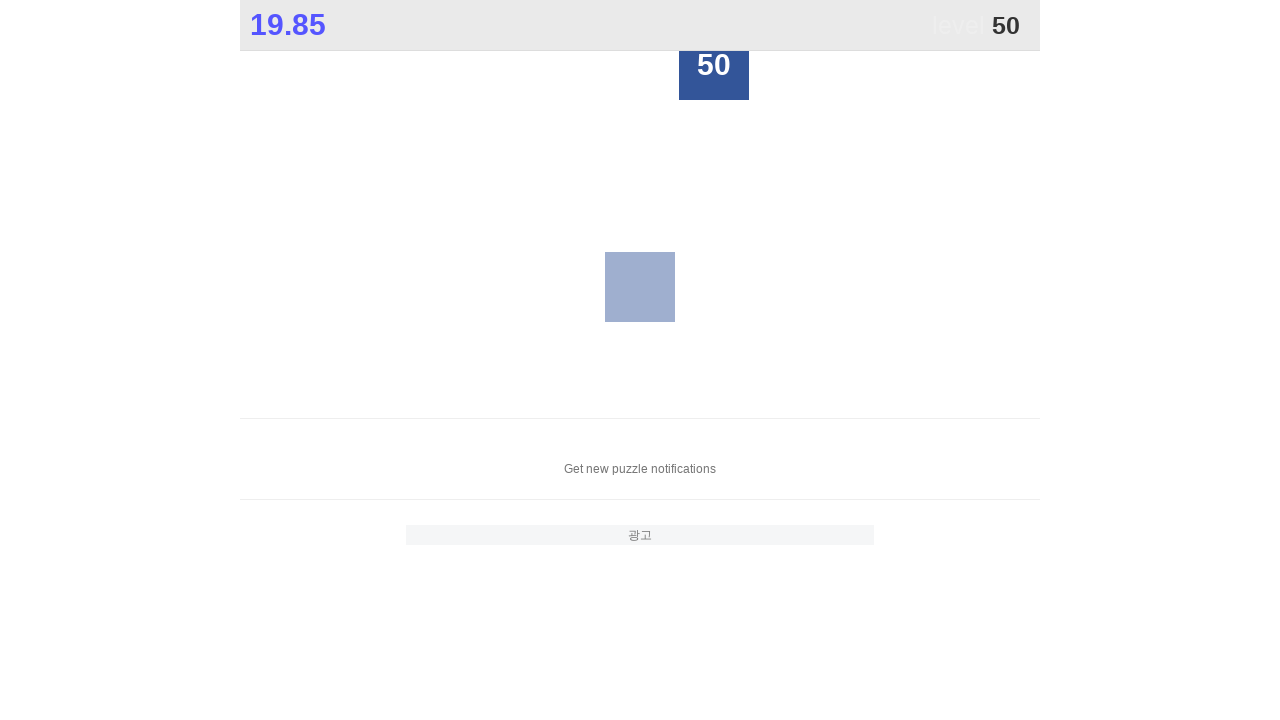

Clicked number 50 at (714, 65) on #grid > div >> nth=3
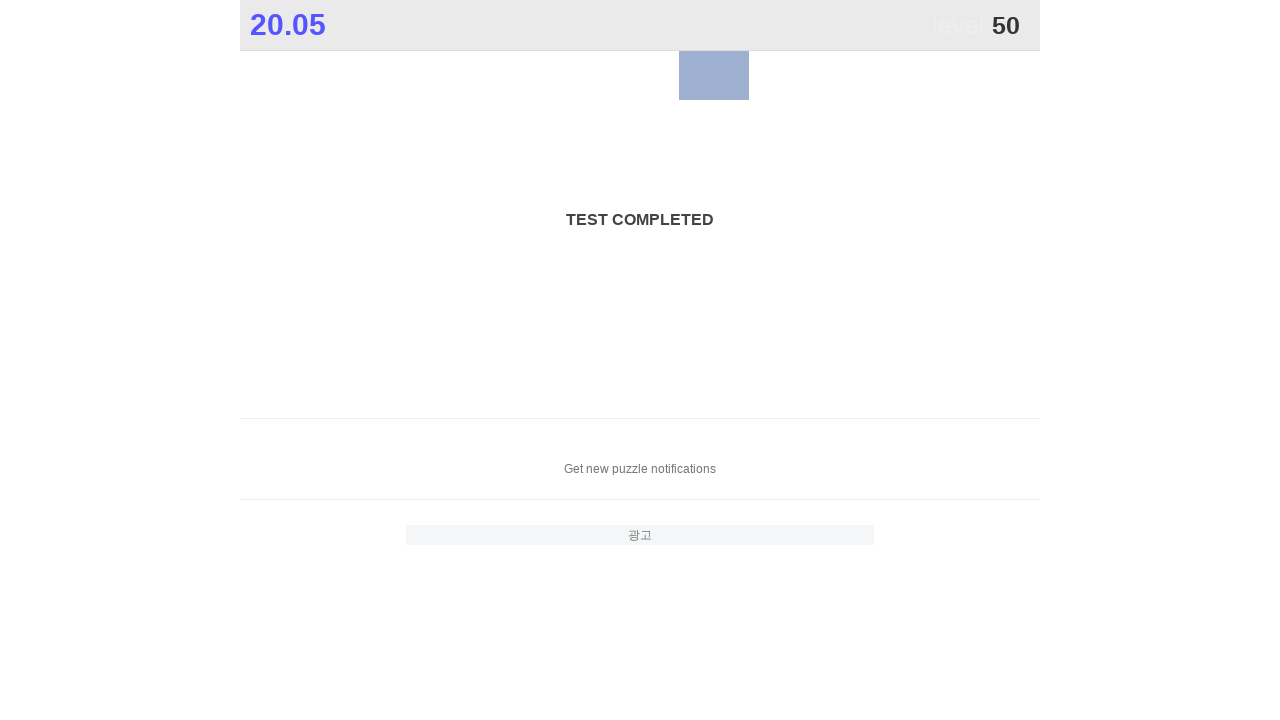

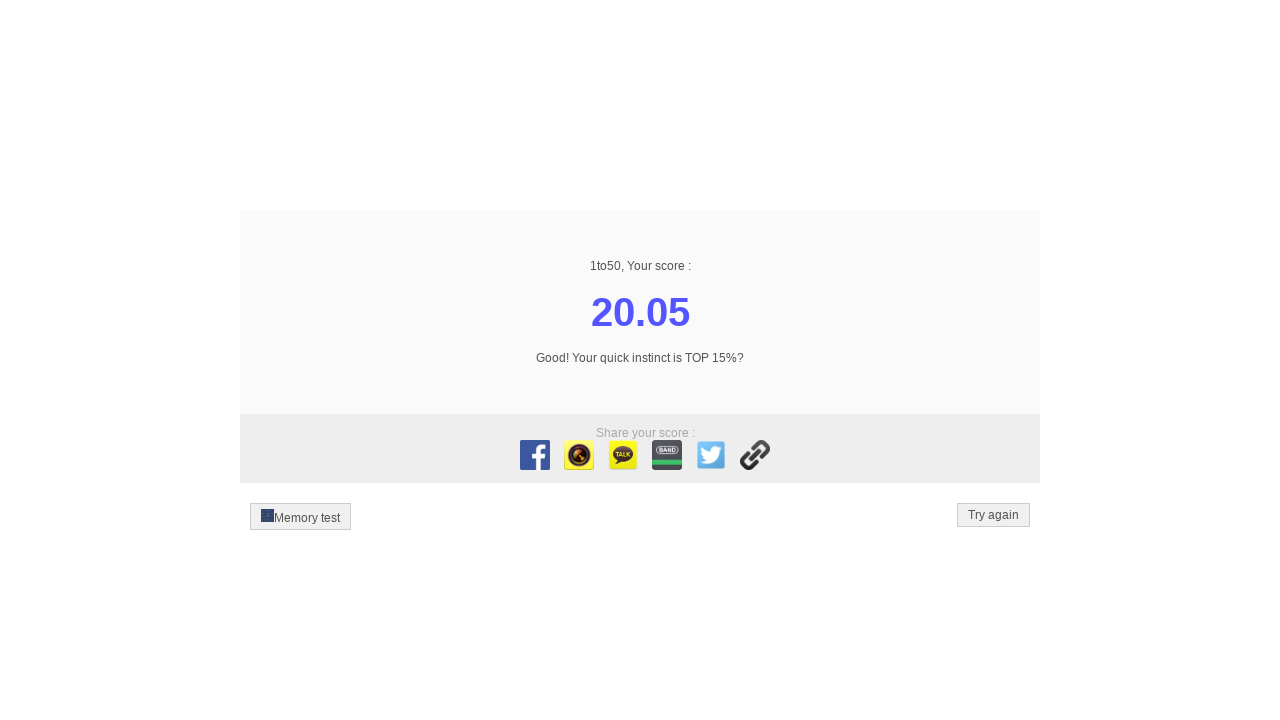